Tests the EdMentor AI page by navigating to it, verifying headers, key features sections, integration icons, and checking navigation to Data Protection & Privacy Policy and Contact Us pages.

Starting URL: https://imaginxavr.com/

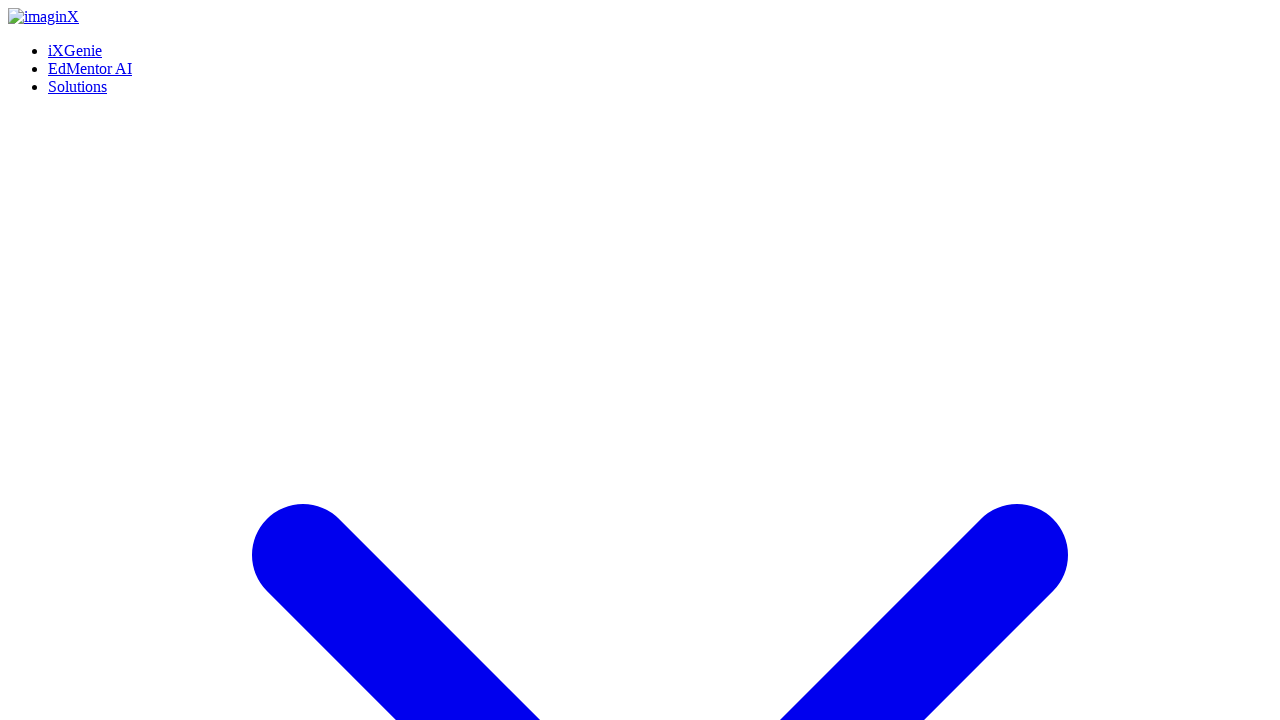

Page load state confirmed
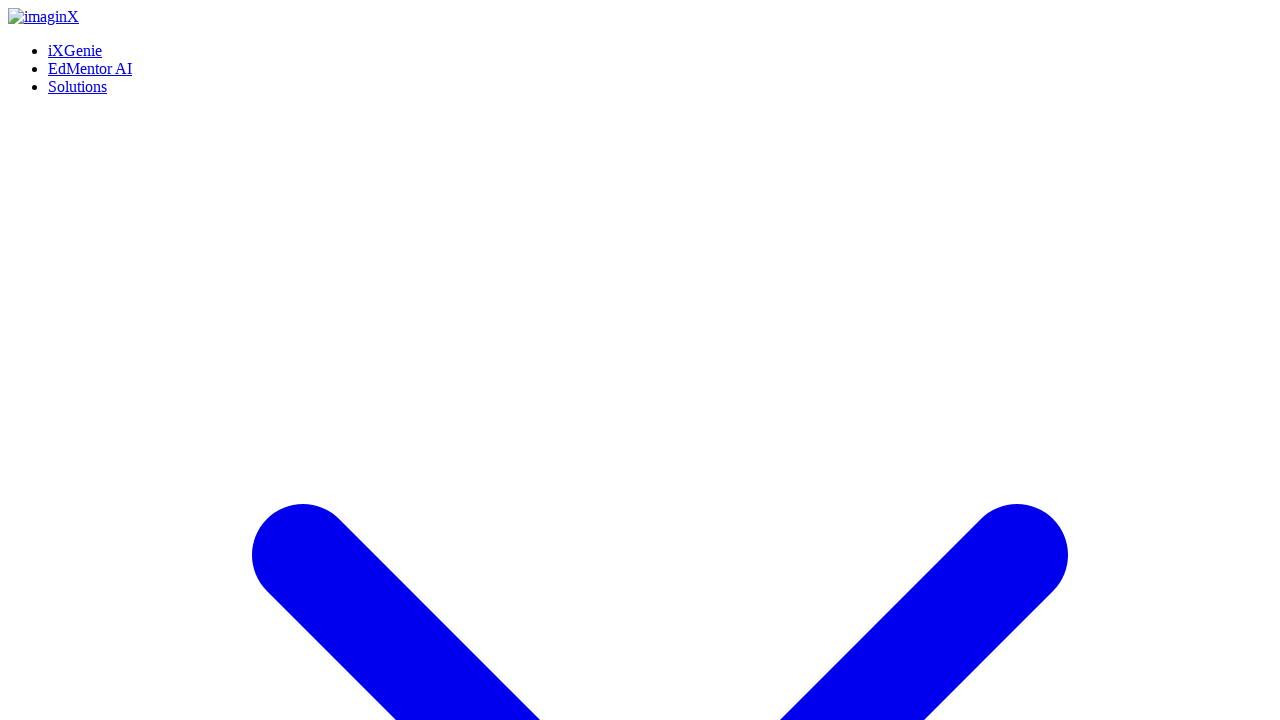

Located EdMentor AI link
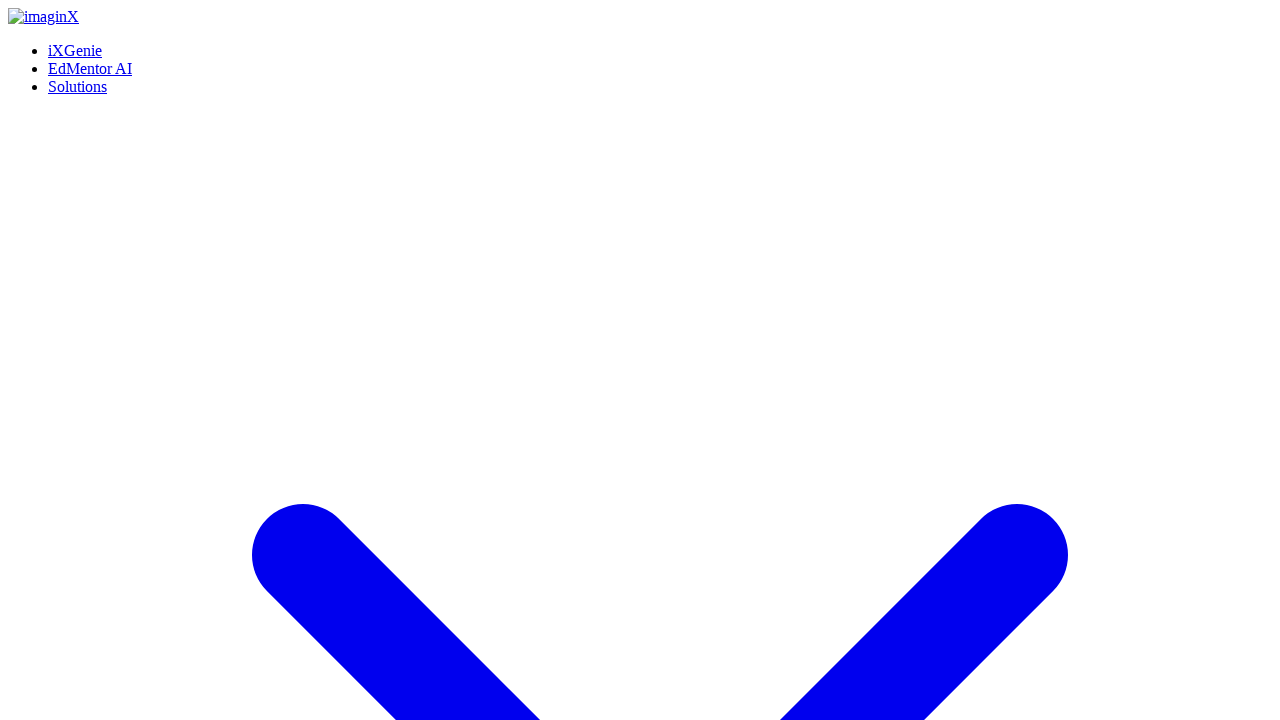

EdMentor AI link became visible
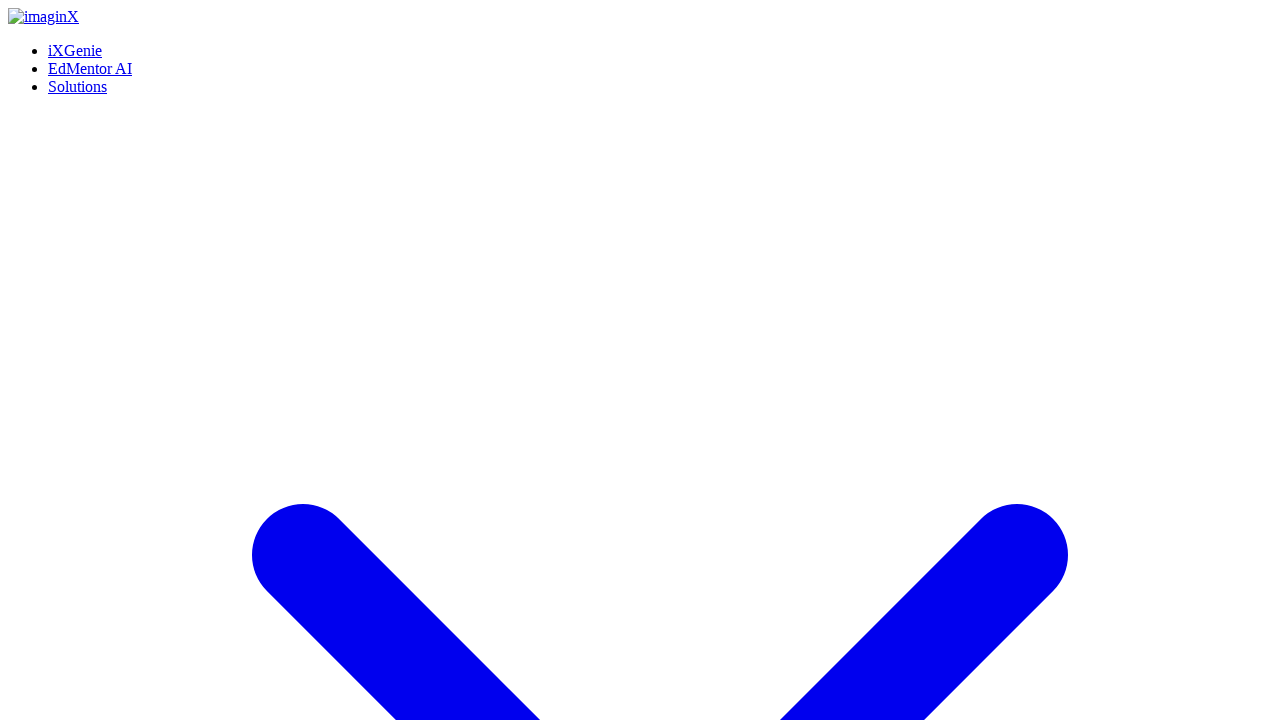

Hovered over EdMentor AI link at (90, 68) on xpath=(//a[normalize-space()='EdMentor AI'])[1]
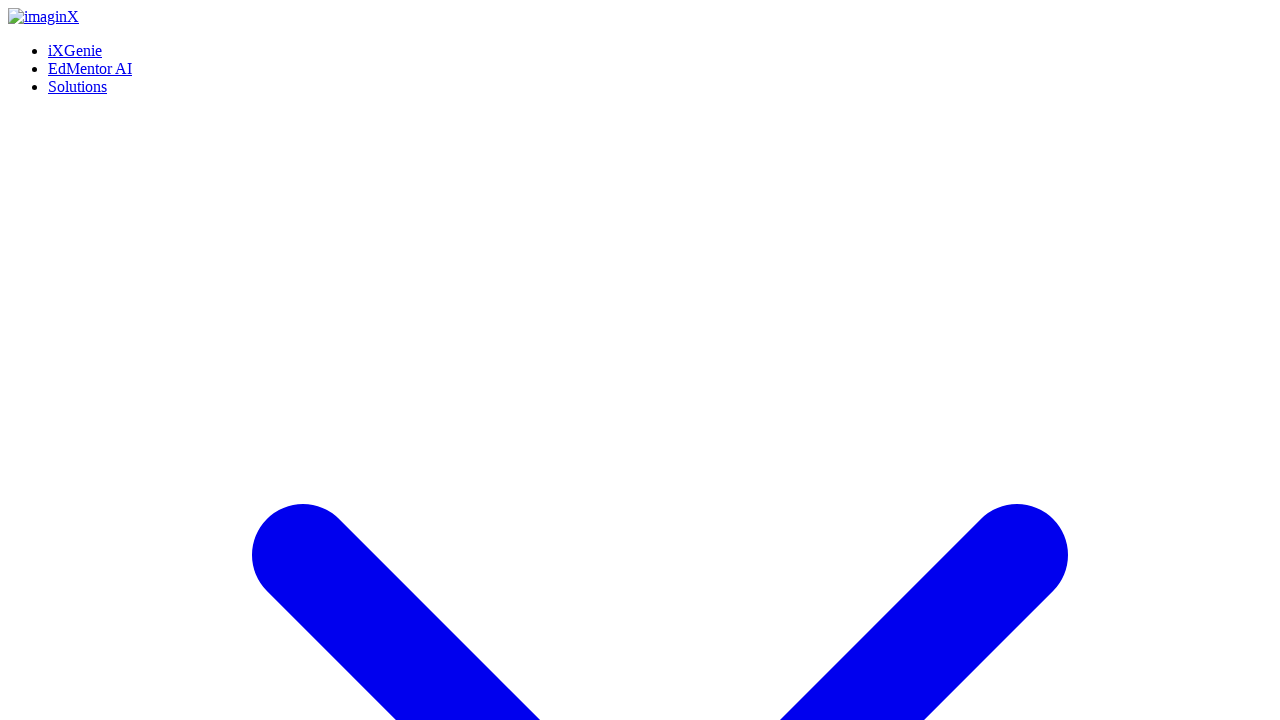

Clicked EdMentor AI link at (90, 68) on xpath=(//a[normalize-space()='EdMentor AI'])[1]
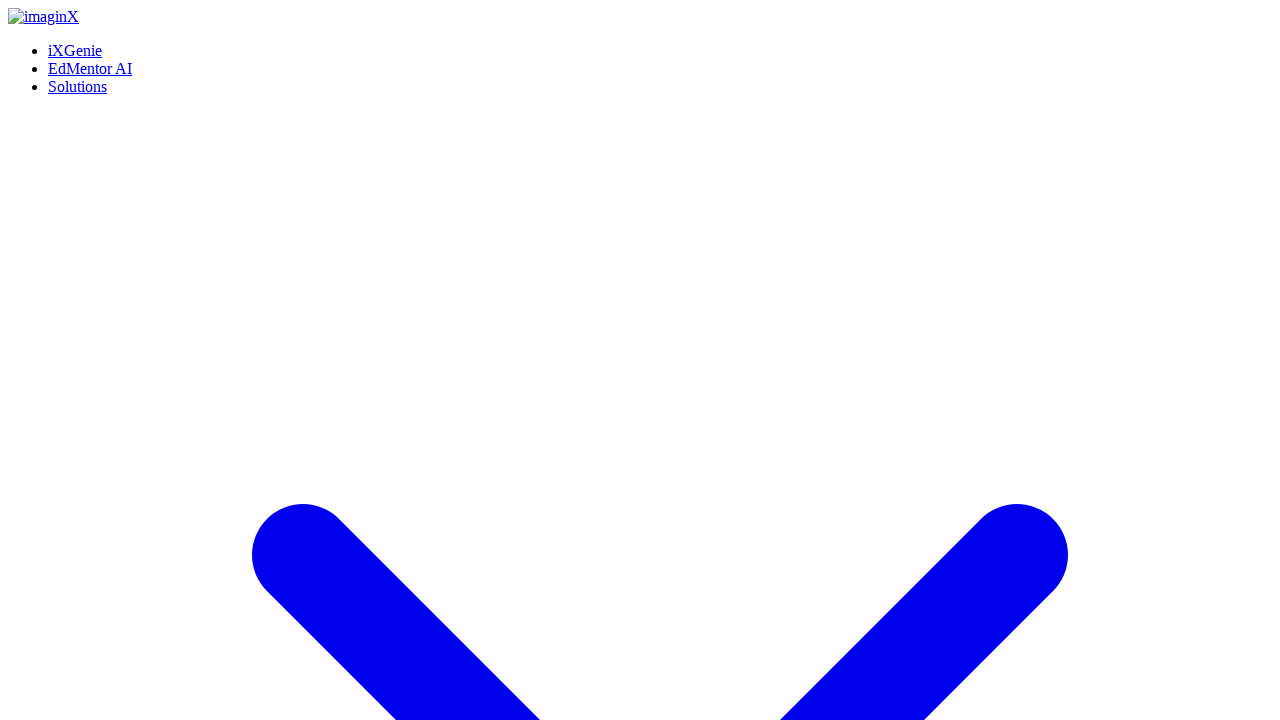

EdMentor AI page load state confirmed
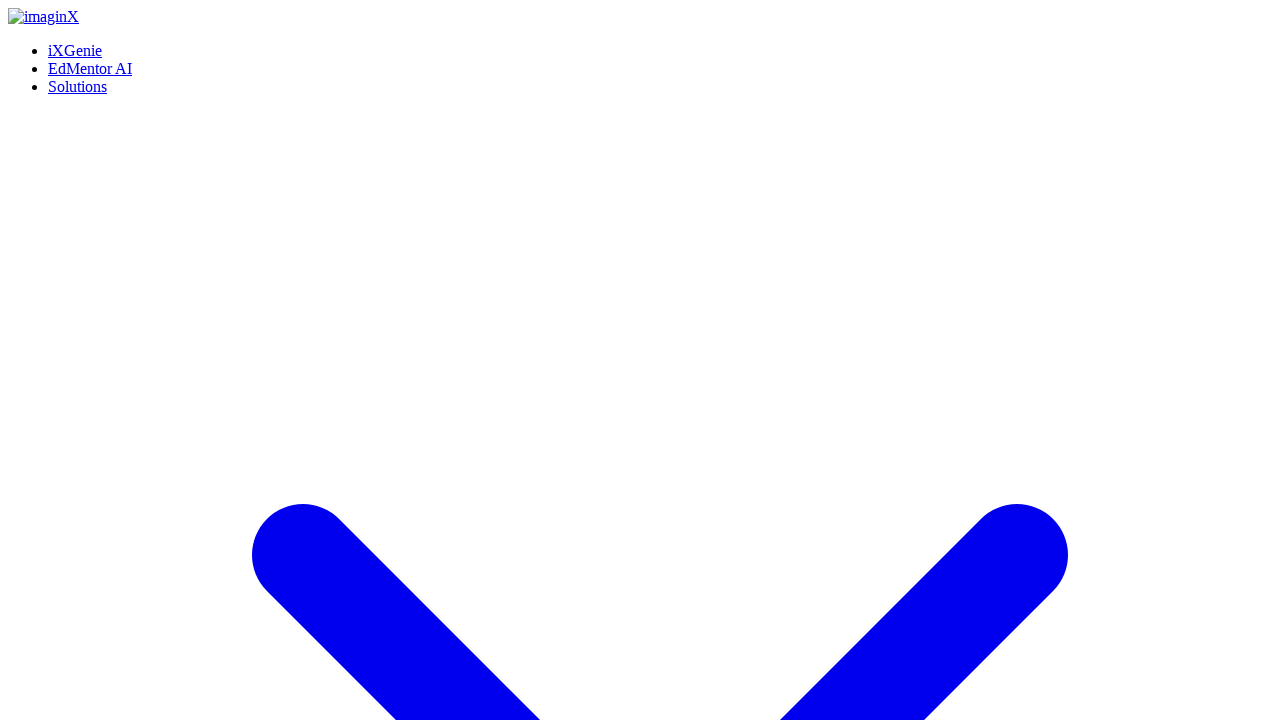

Waited 2 seconds for page to fully render
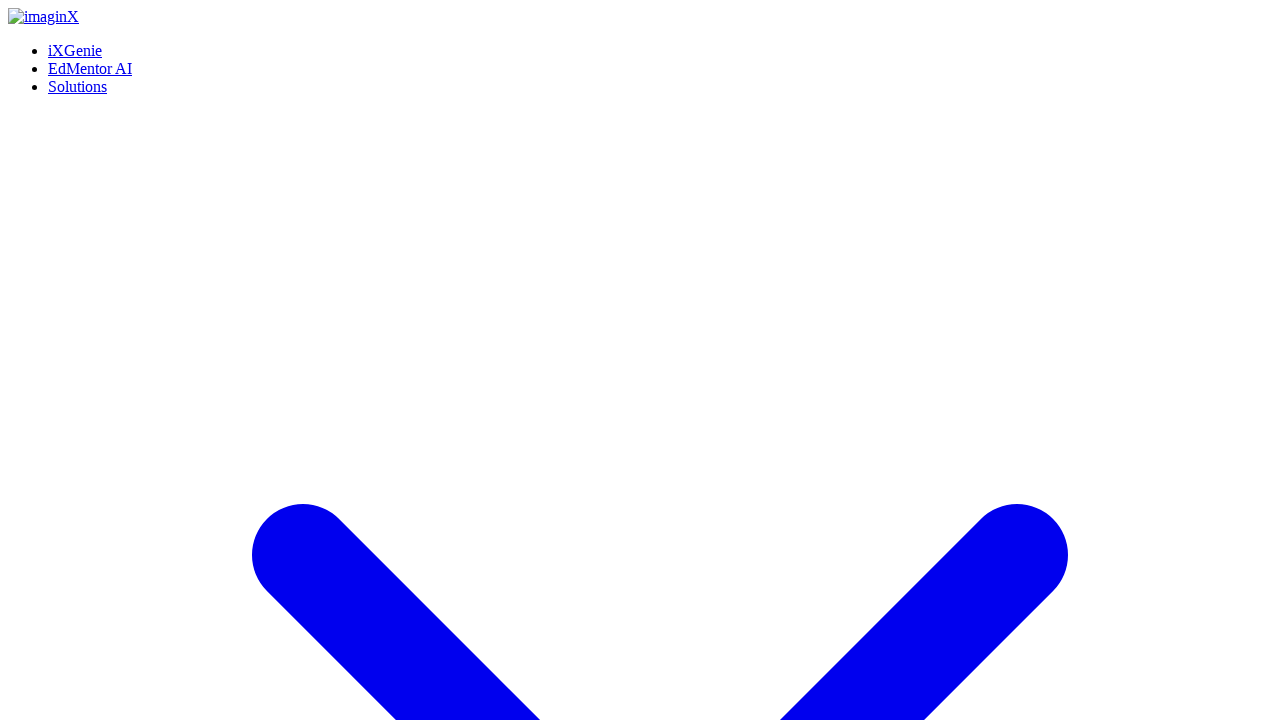

Scrolled to bottom of page
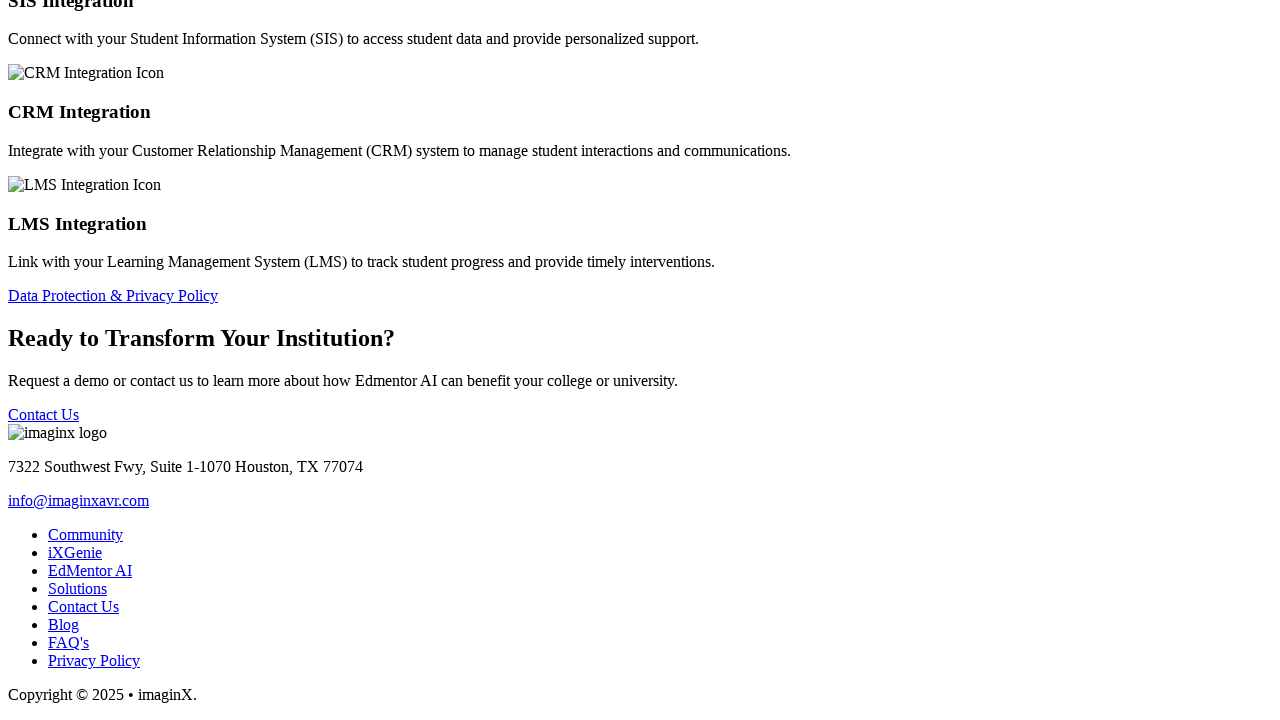

Waited 1 second after scrolling to bottom
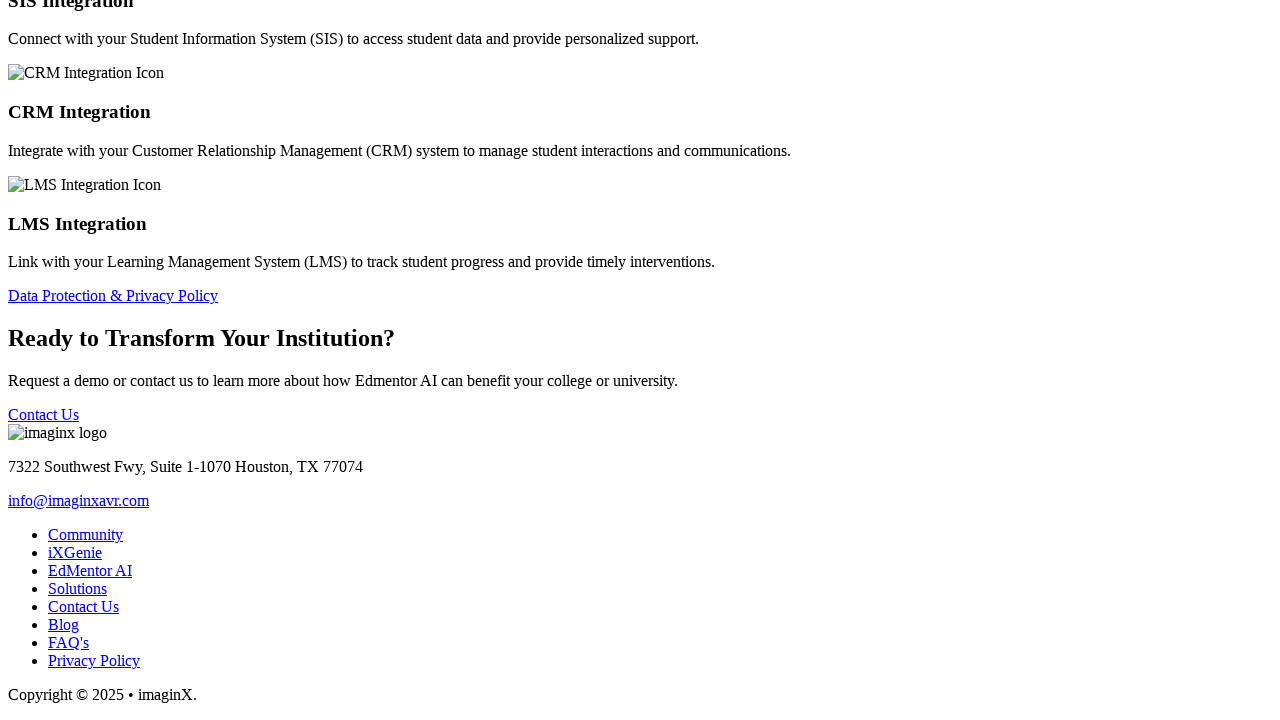

Scrolled to top of page
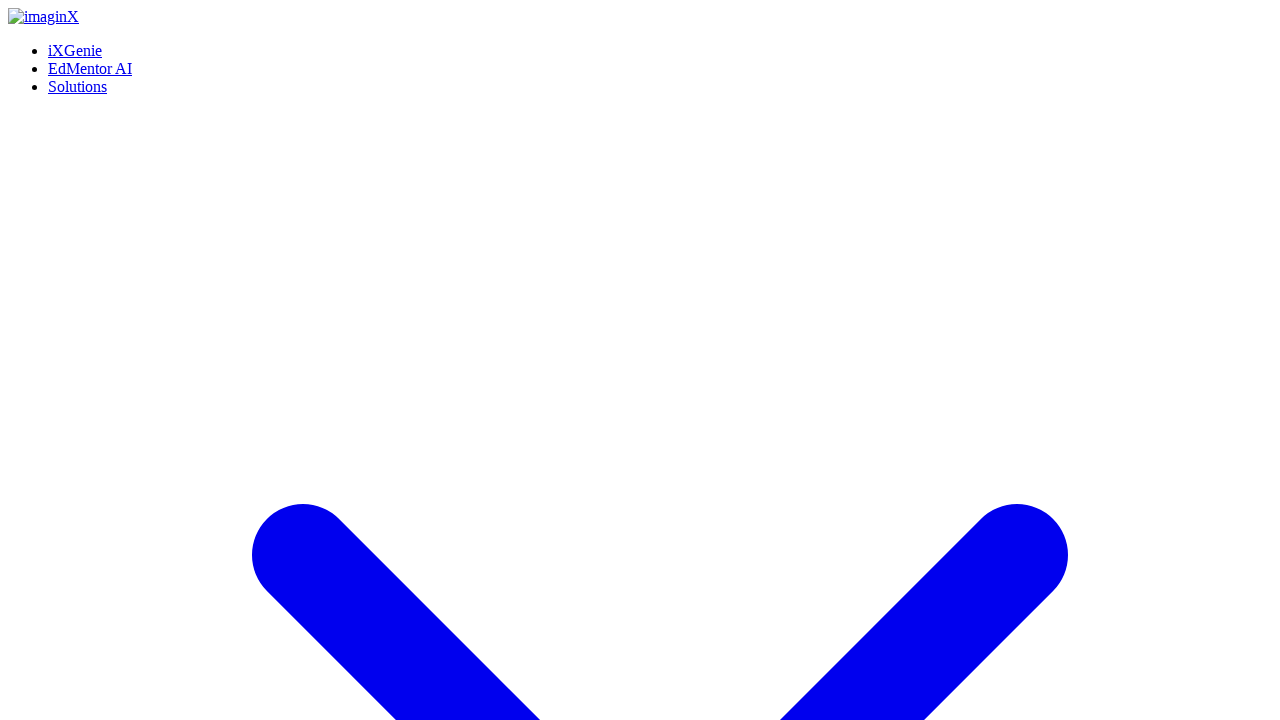

Waited 1 second after scrolling to top
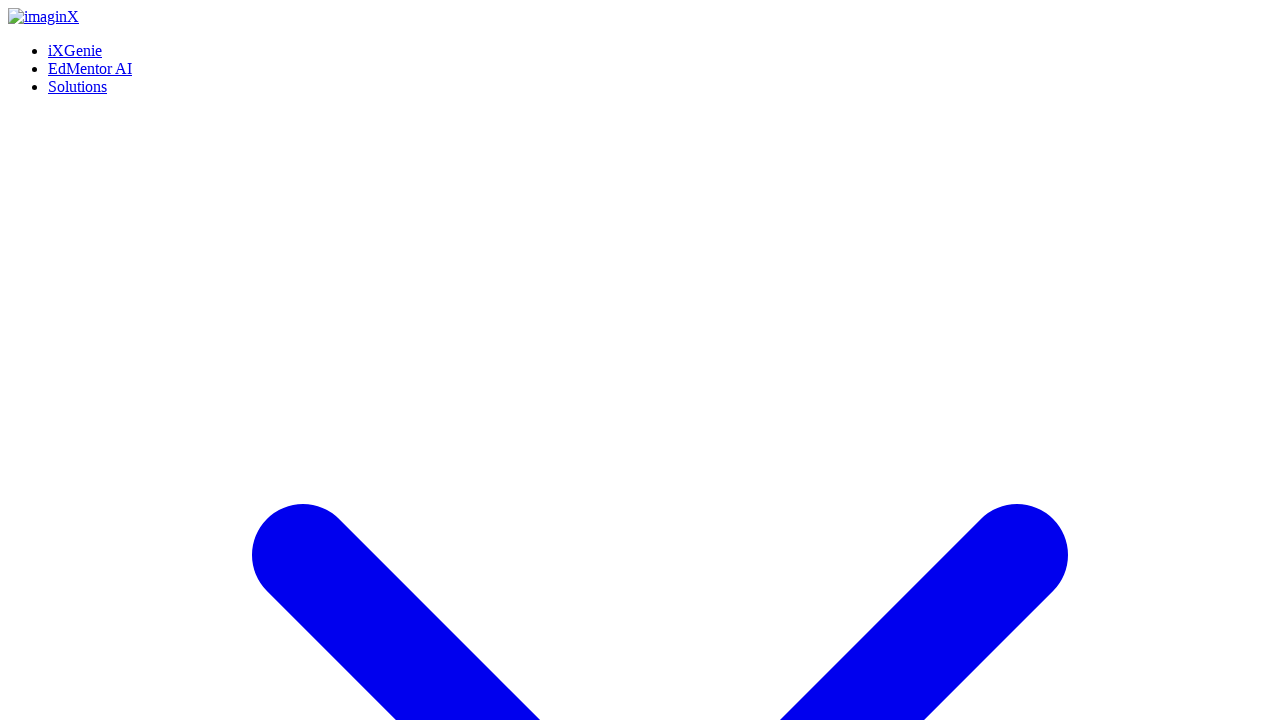

Located EdMentor AI h1 header
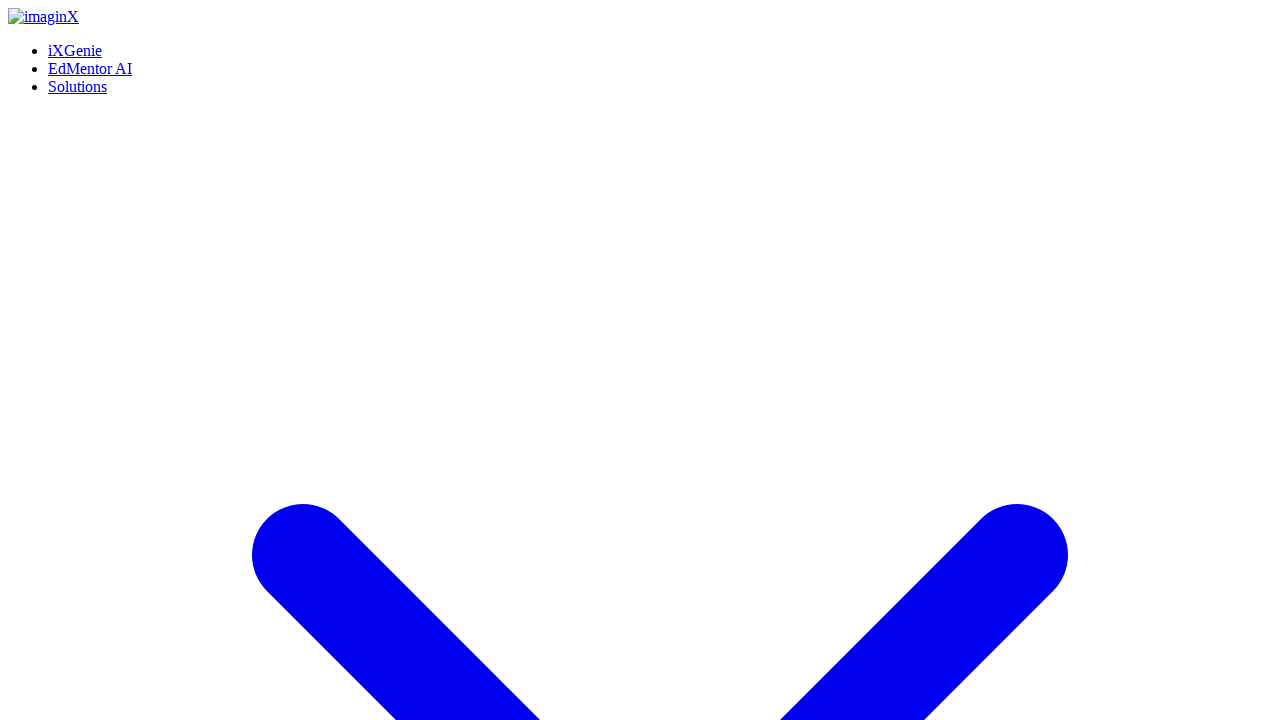

EdMentor AI header confirmed visible
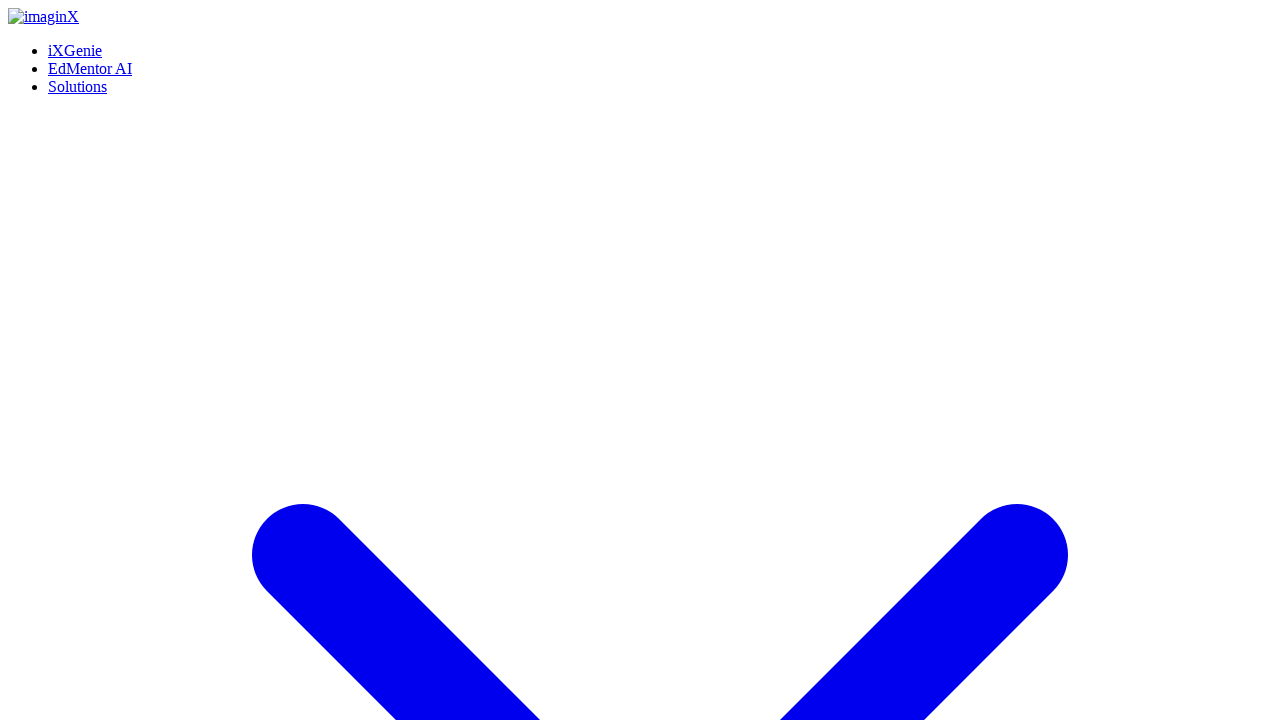

Scrolled EdMentor AI header into view
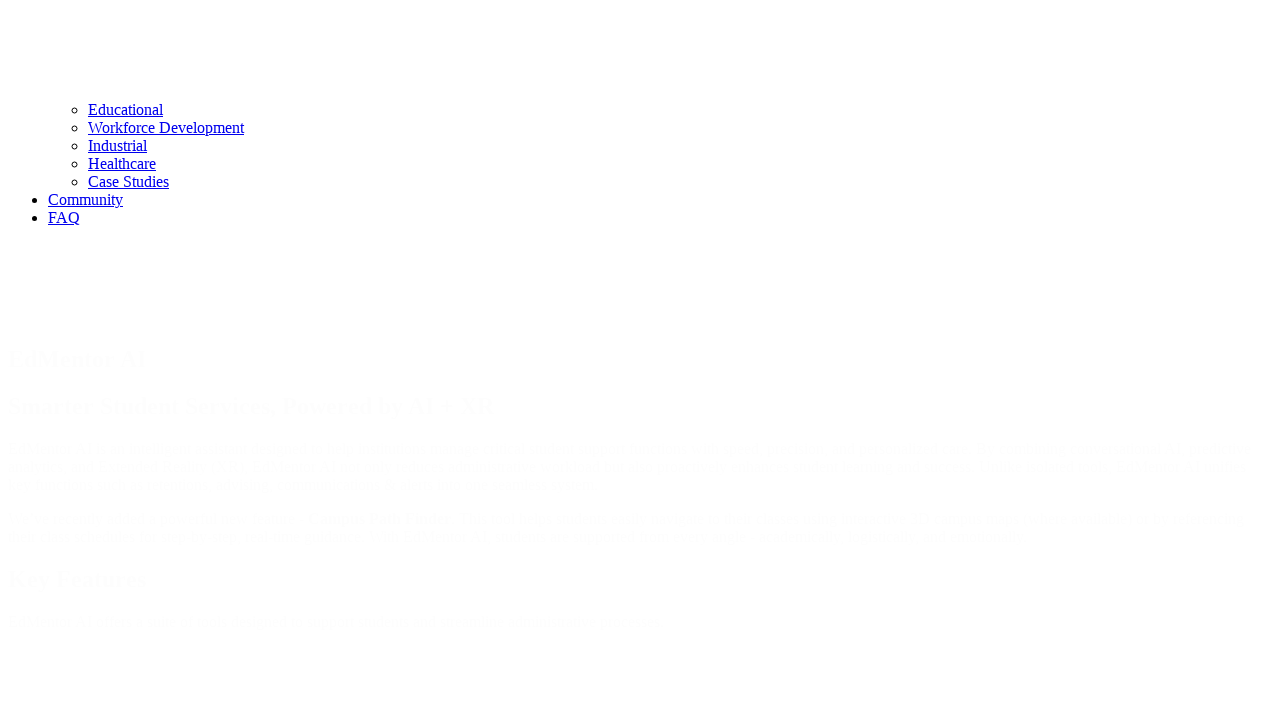

Hovered over EdMentor AI header at (640, 707) on xpath=//h1[normalize-space()='EdMentor AI']
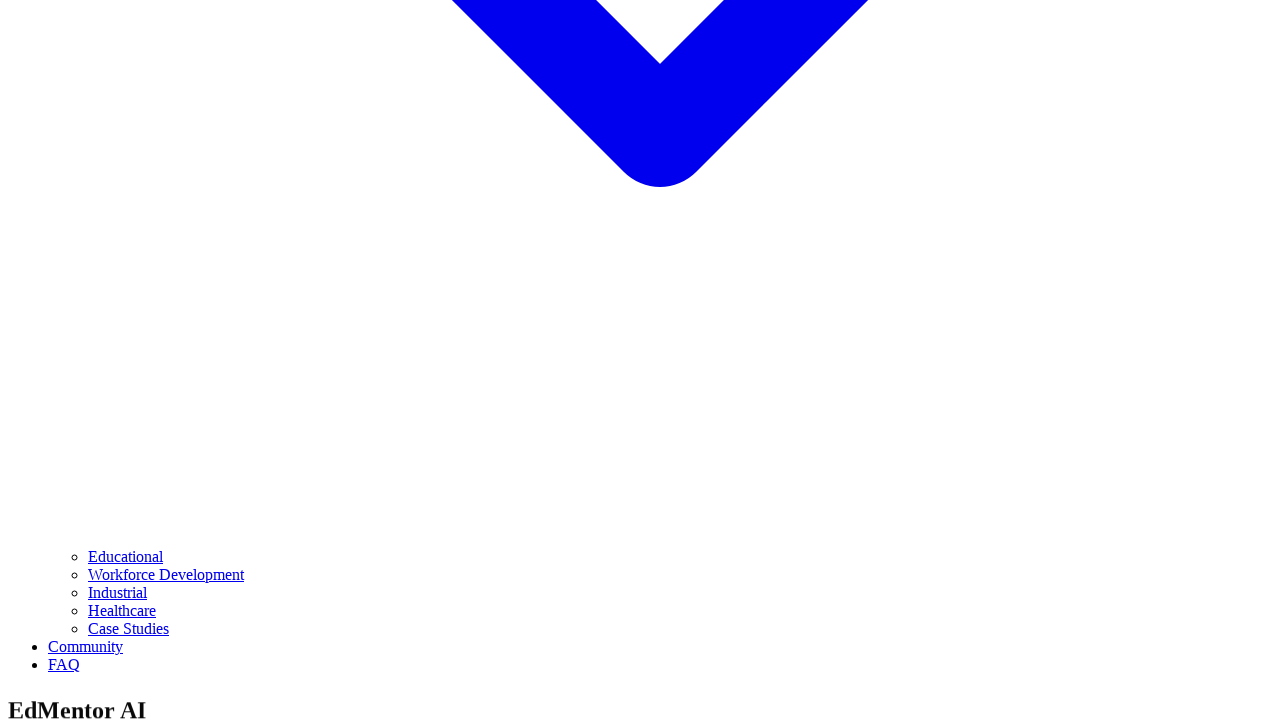

Located sub-header 'Smarter Student Services, Powered by AI + XR'
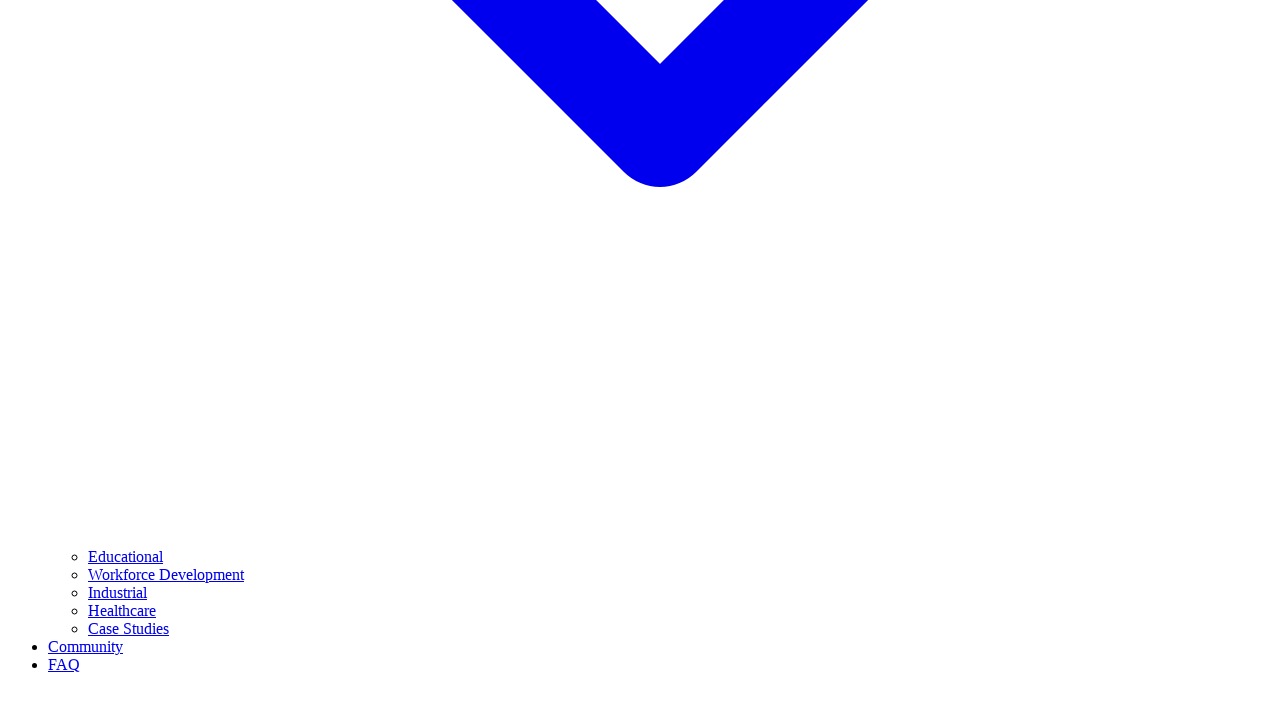

Sub-header confirmed visible
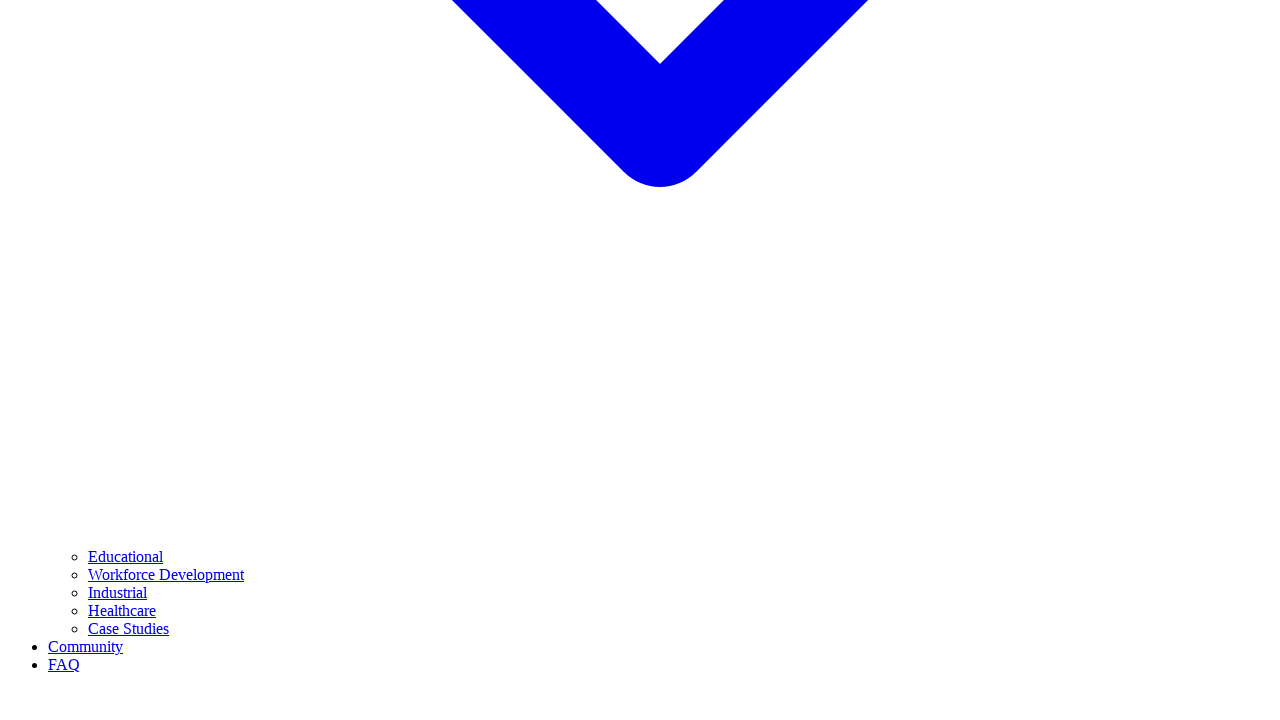

Located Key Features header
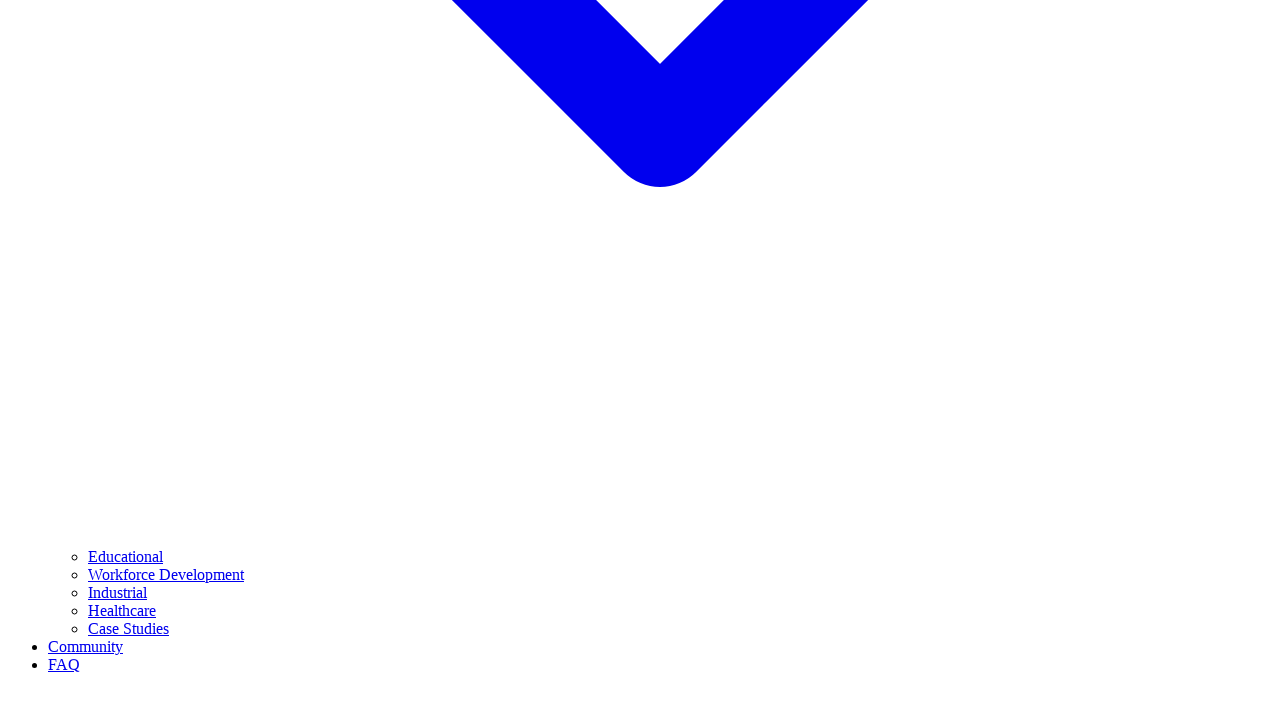

Key Features header confirmed visible
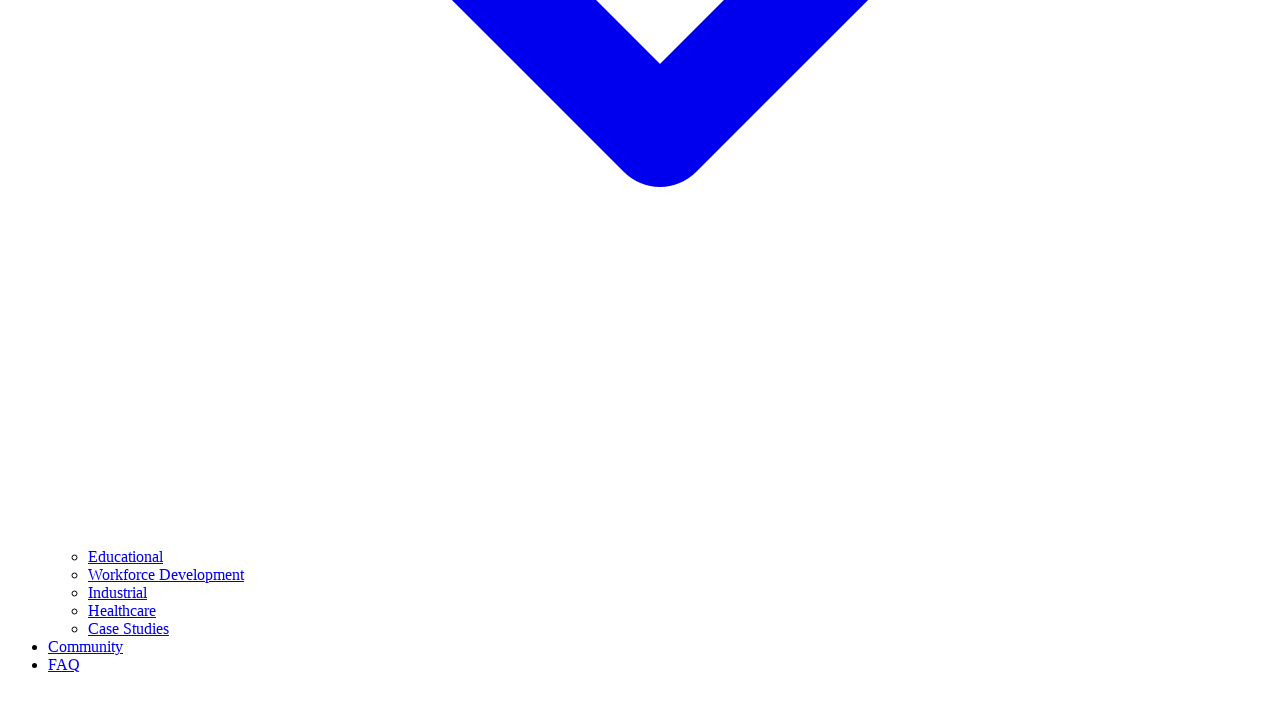

Scrolled Key Features header into view
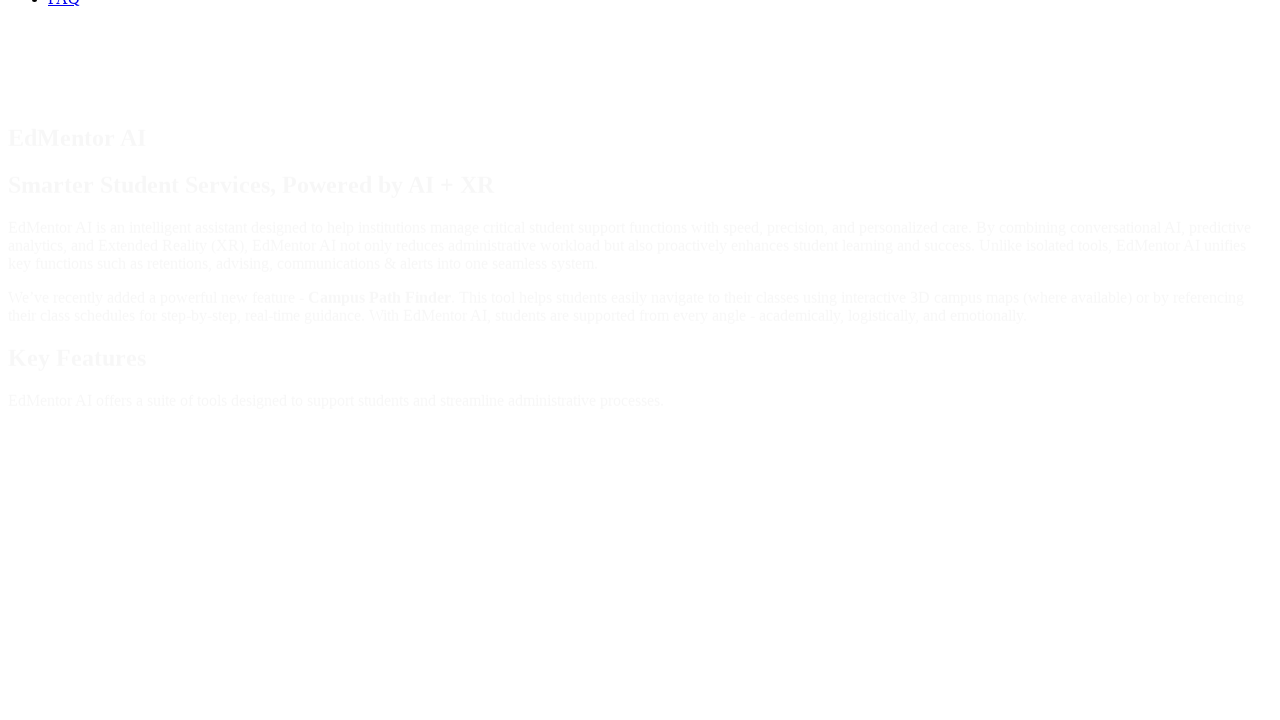

Located AI-Powered Advising Assistant feature
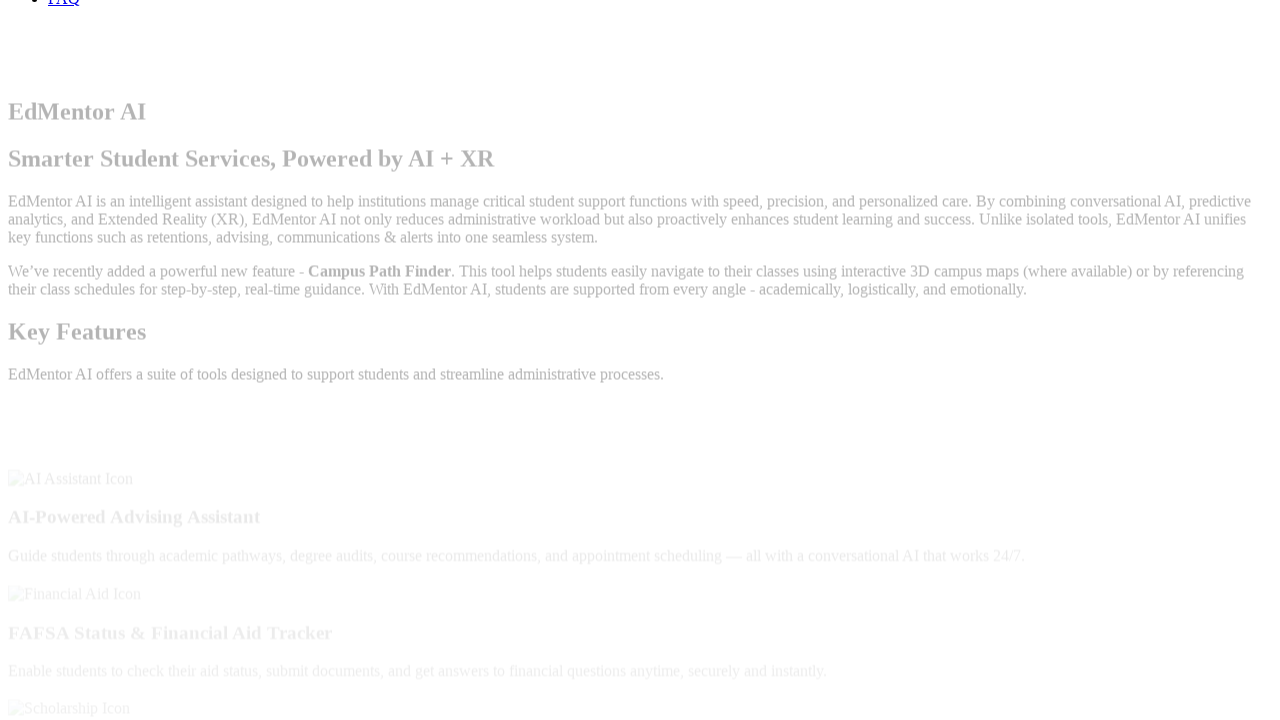

AI-Powered Advising Assistant feature confirmed visible
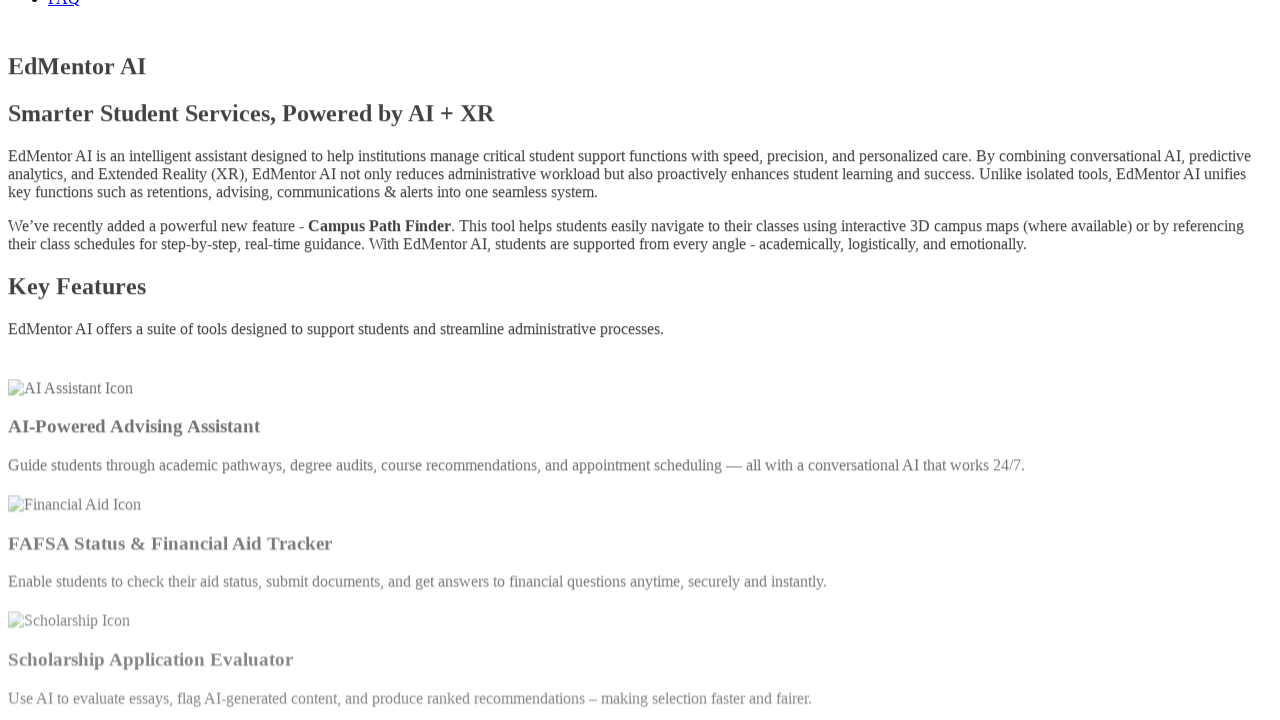

Located FAFSA Status & Financial Aid Tracker feature
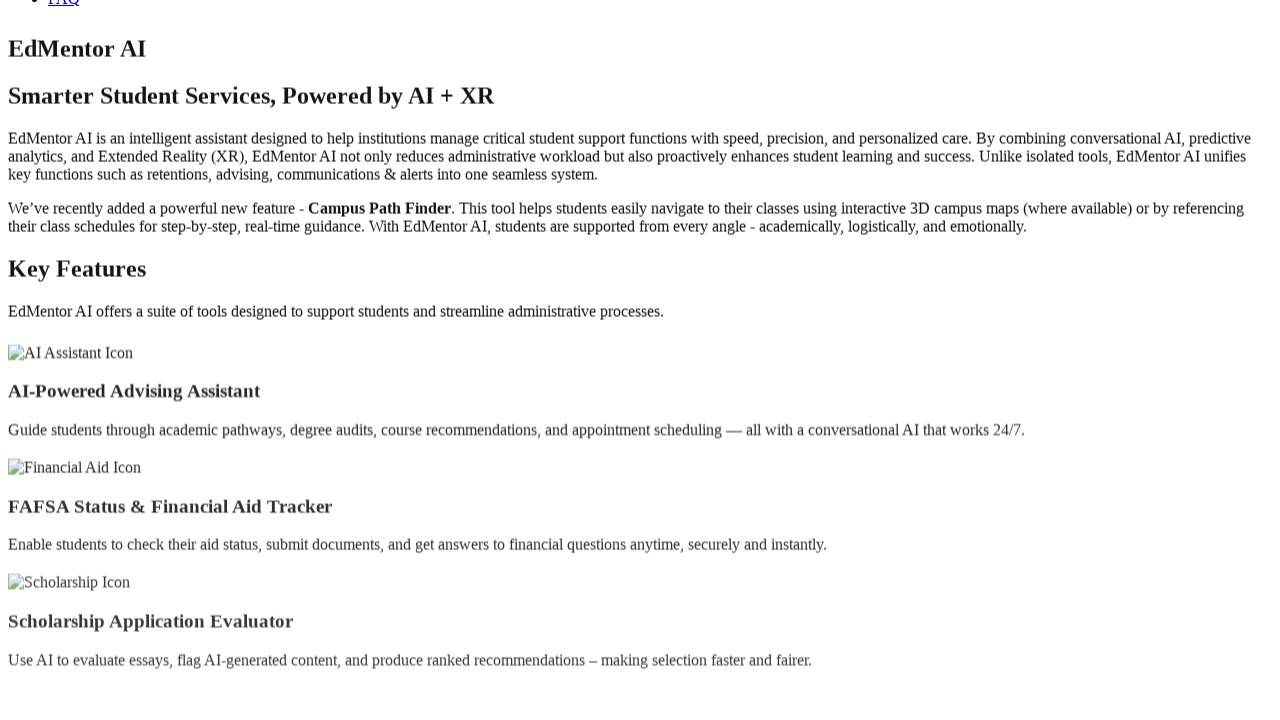

FAFSA Status & Financial Aid Tracker feature confirmed visible
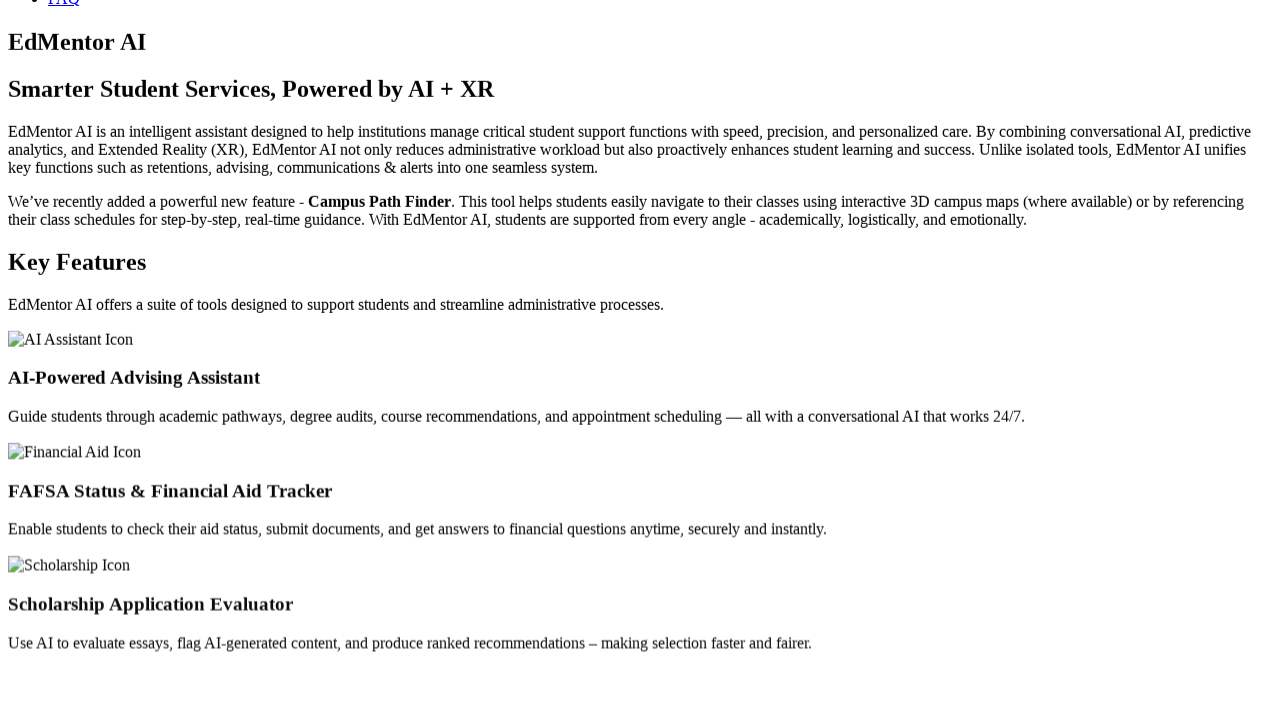

Located Institutional Benefits header
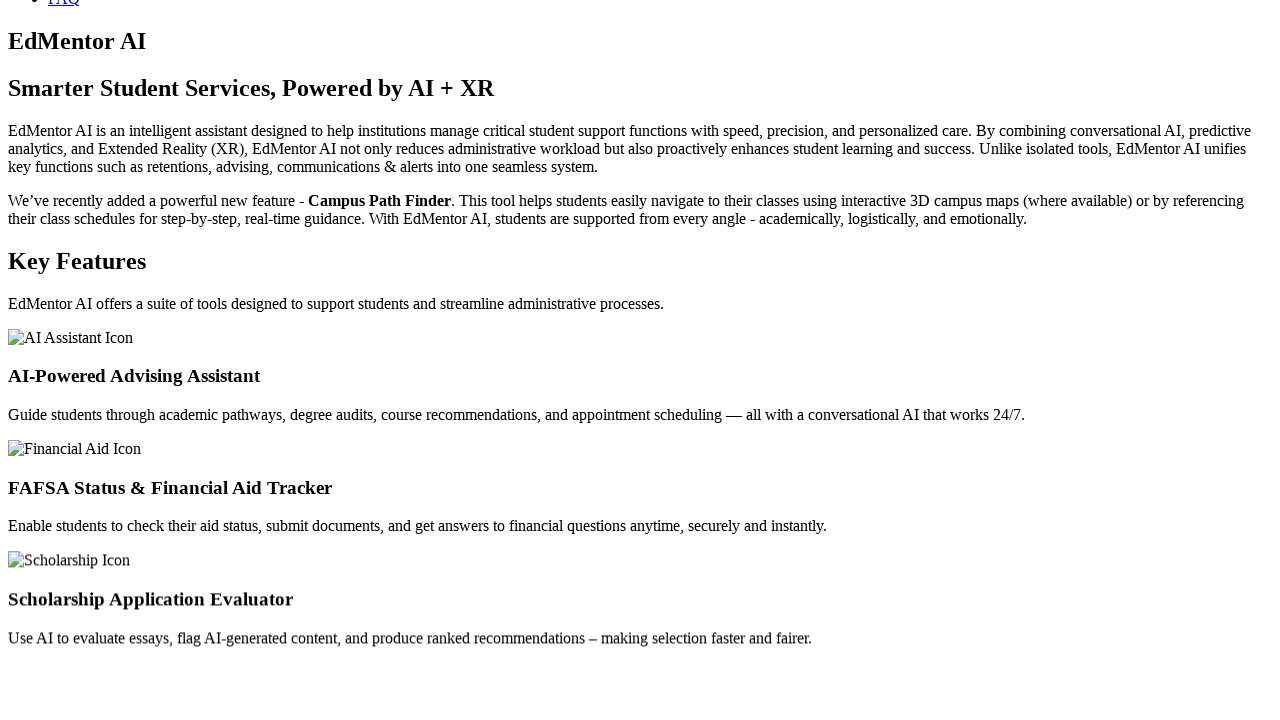

Institutional Benefits header confirmed visible
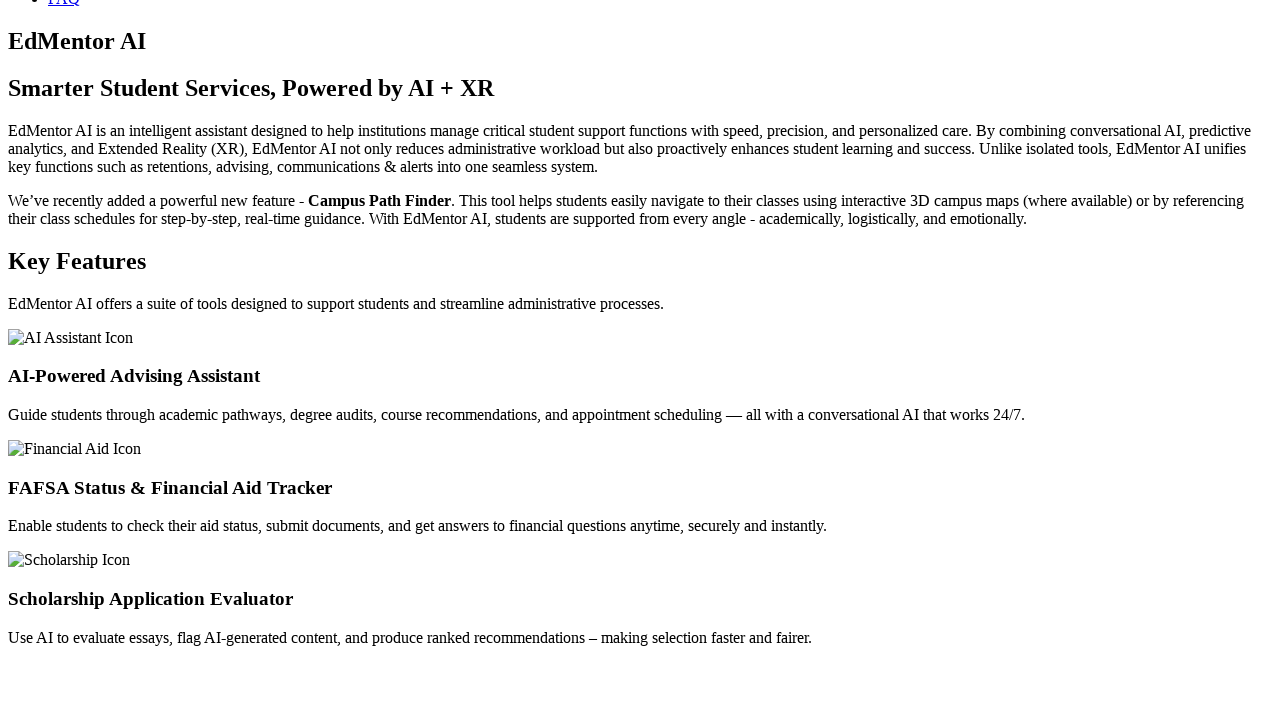

Located Seamless Integration header
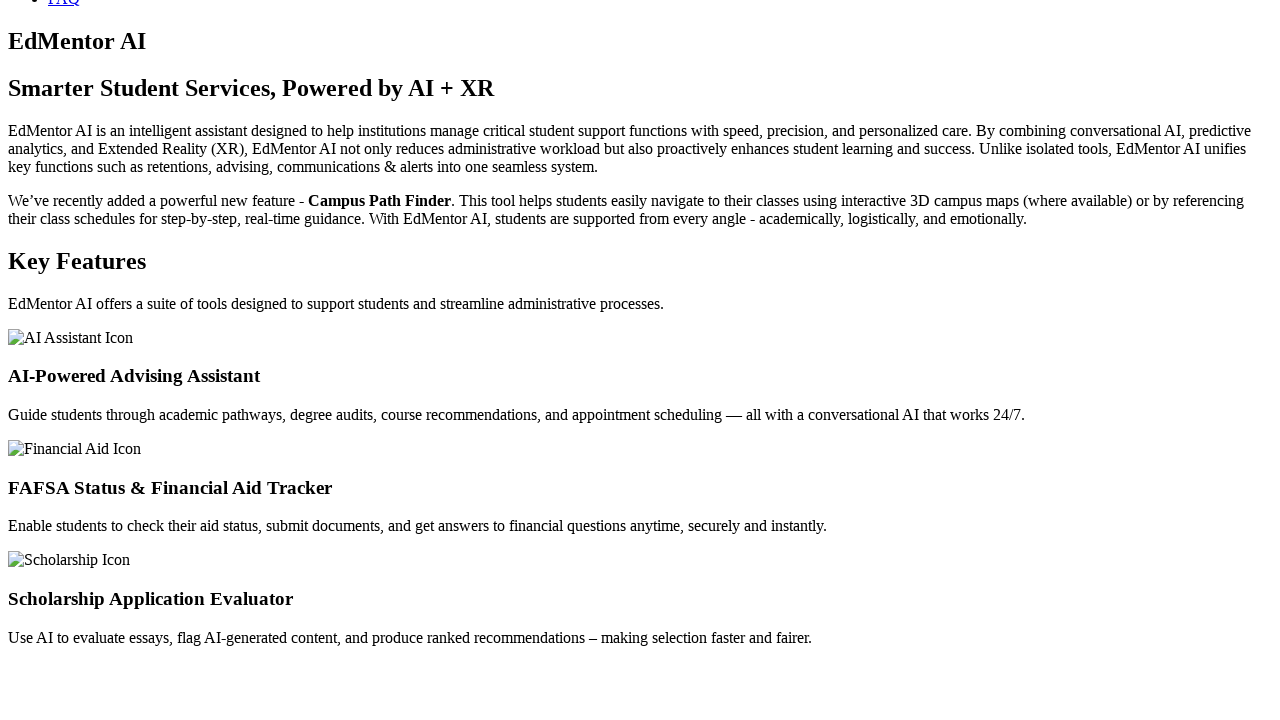

Seamless Integration header confirmed visible
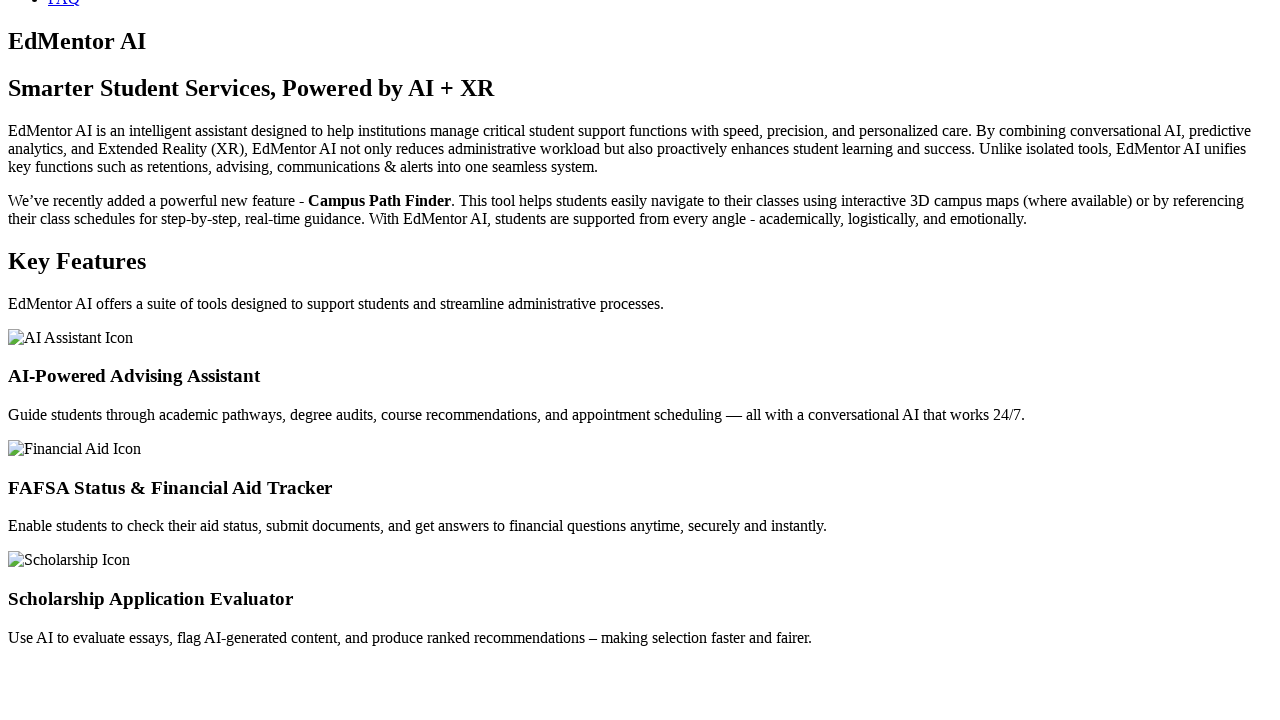

Located Data Protection & Privacy Policy button
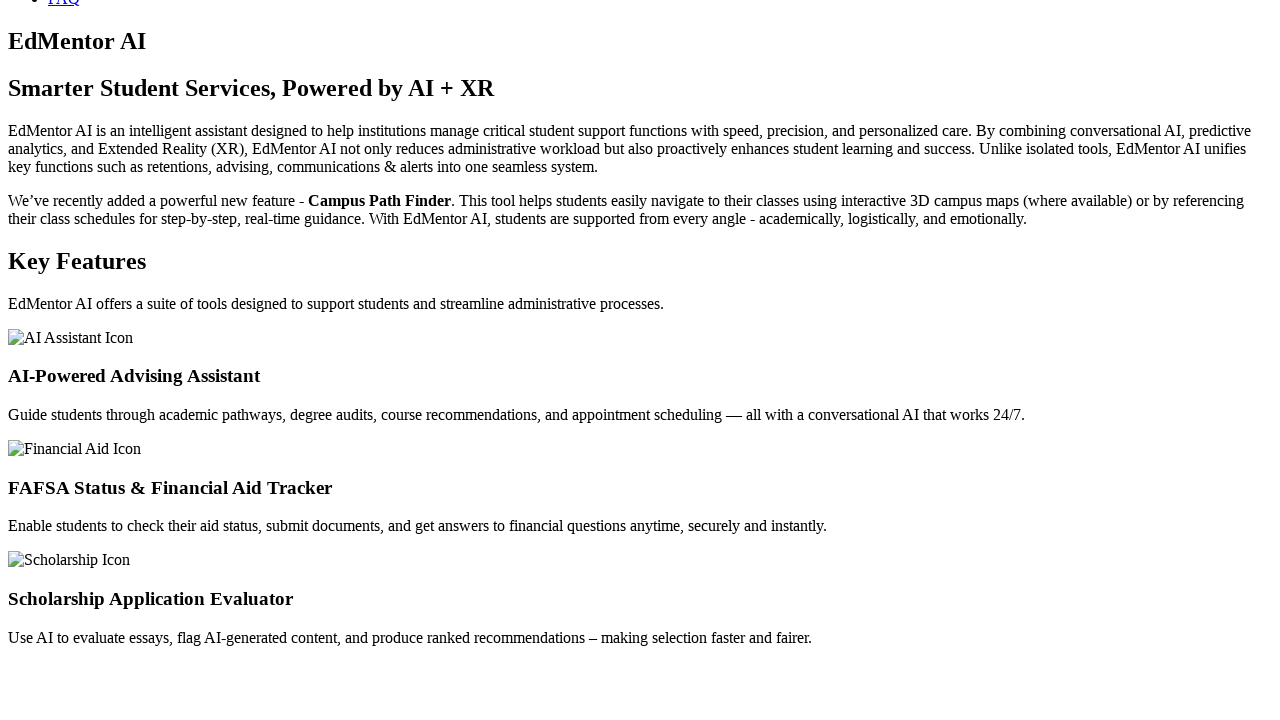

Data Protection & Privacy Policy button confirmed visible
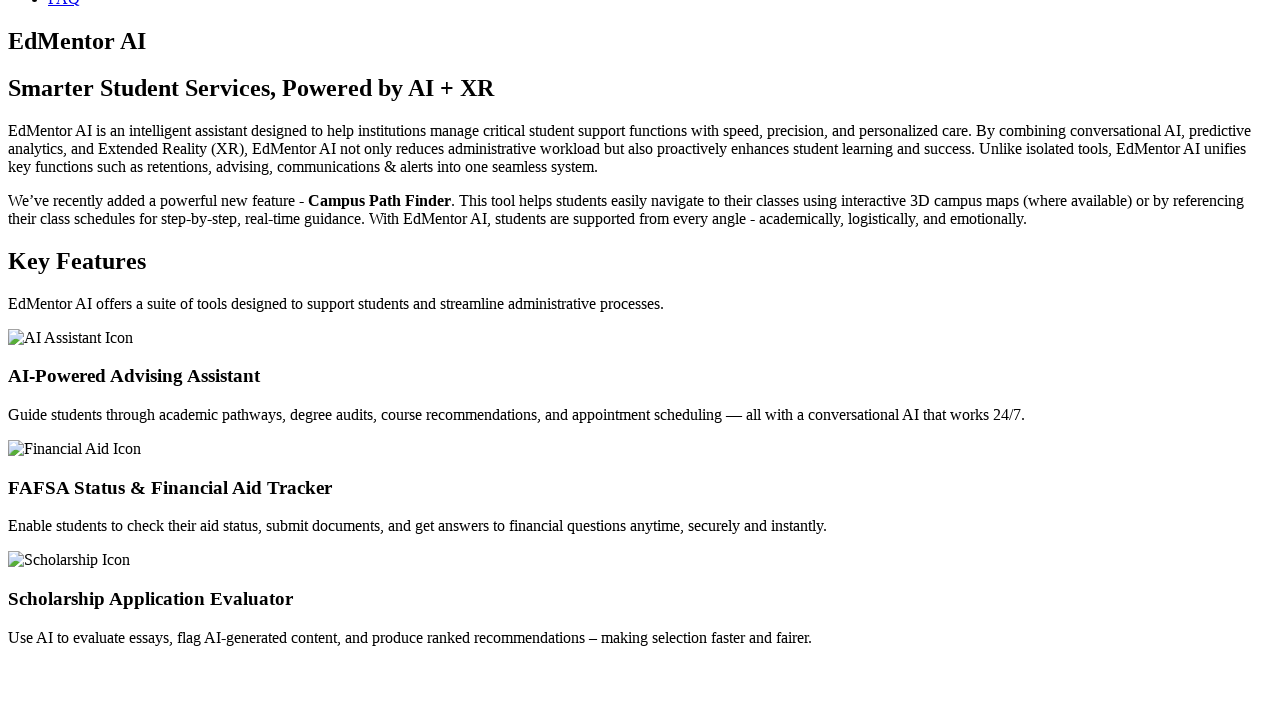

Hovered over Data Protection & Privacy Policy button at (113, 361) on xpath=//a[normalize-space()='Data Protection & Privacy Policy' and contains(@cla
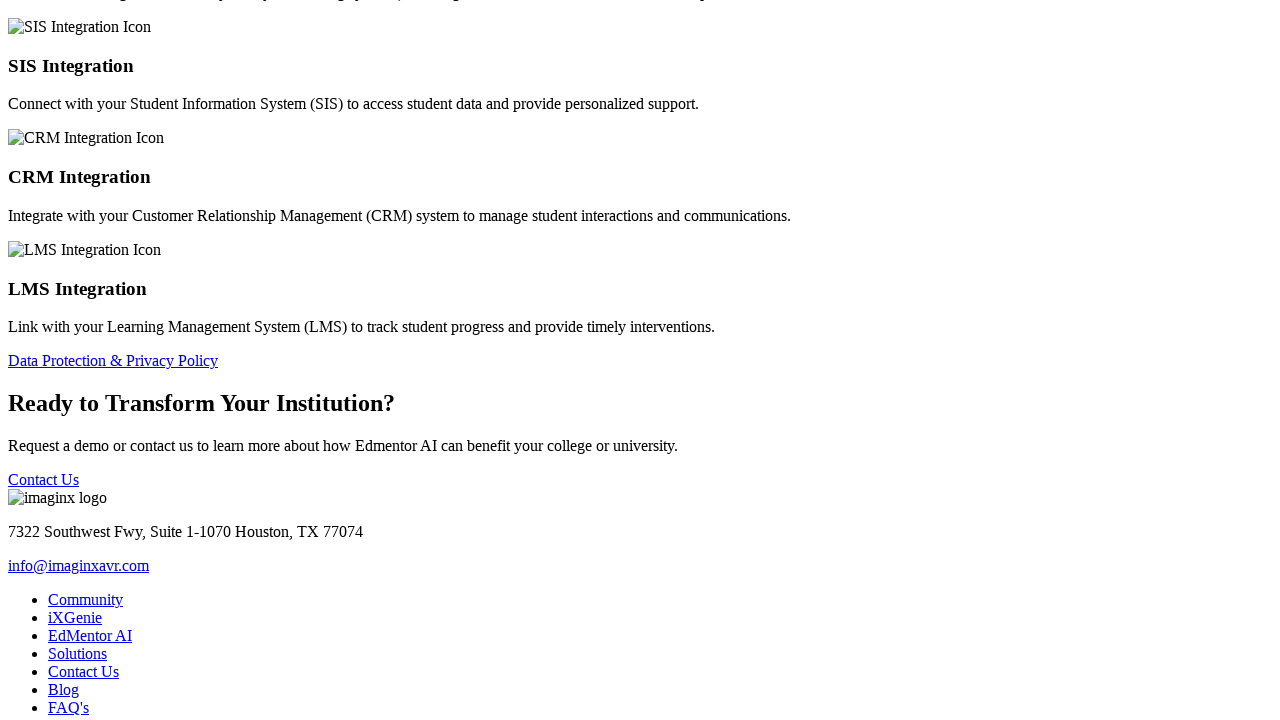

Clicked Data Protection & Privacy Policy button at (113, 361) on xpath=//a[normalize-space()='Data Protection & Privacy Policy' and contains(@cla
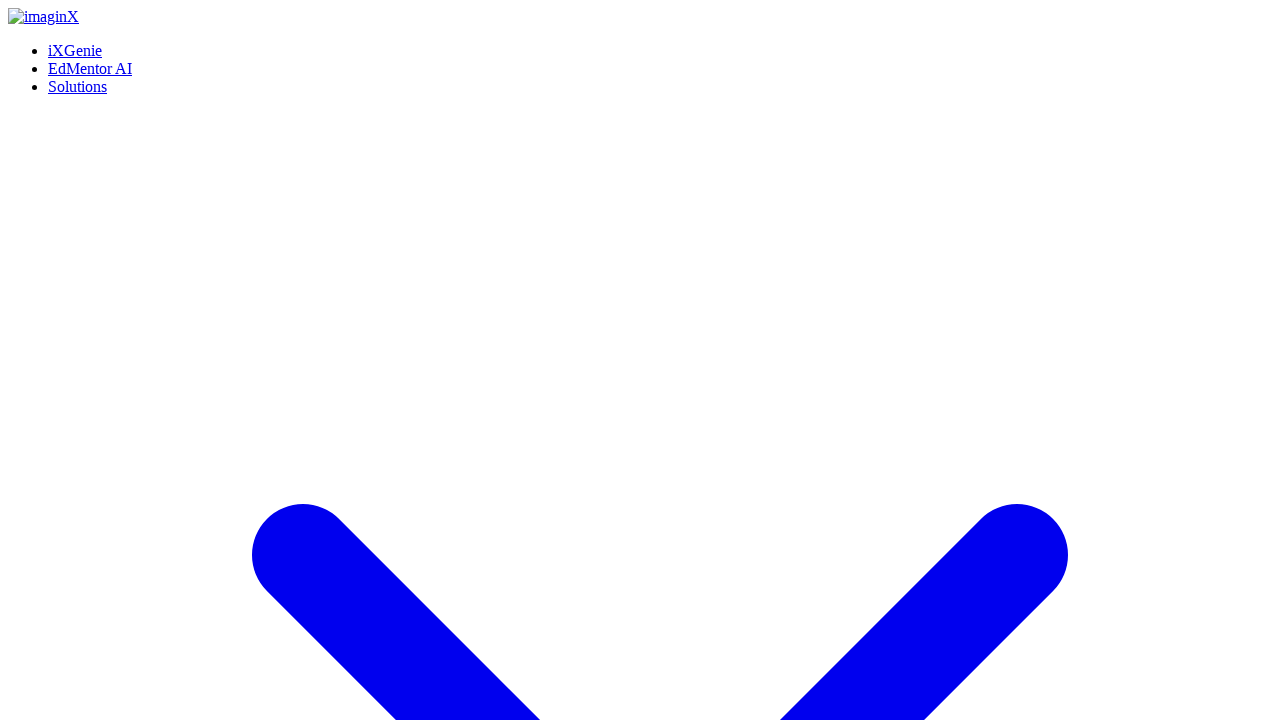

Located Data Protection & Privacy Policy page header
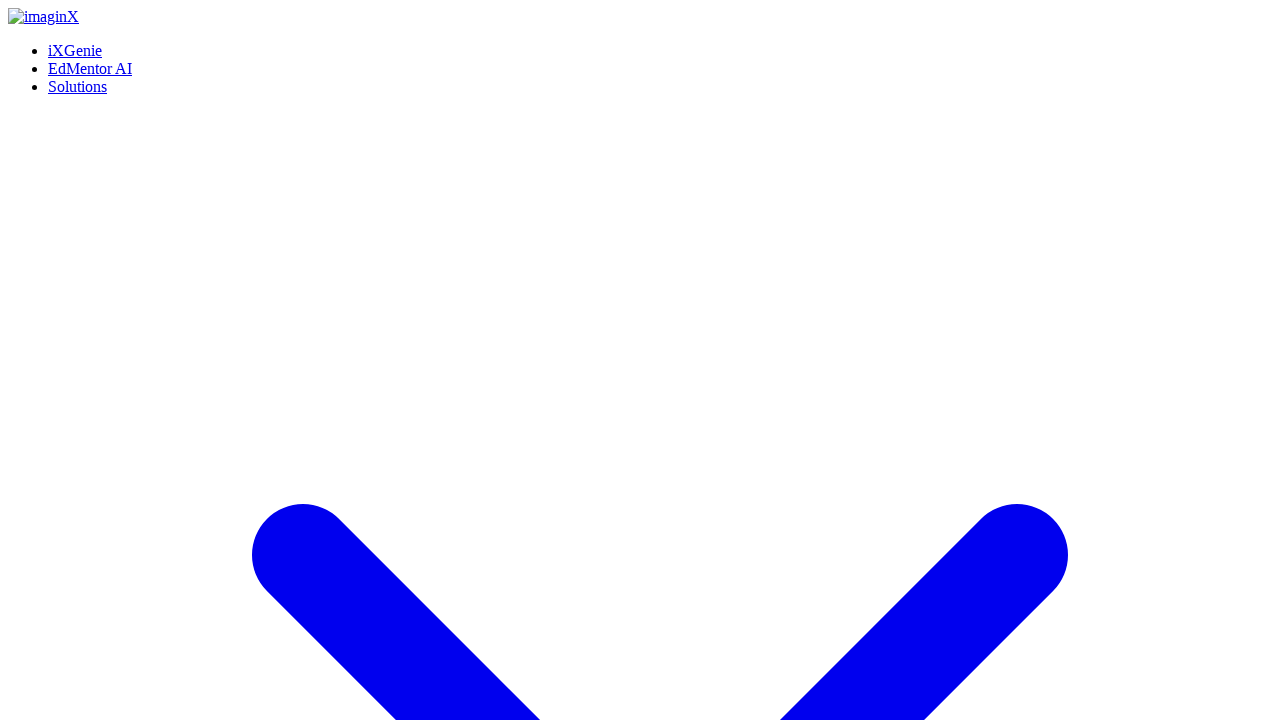

Data Protection & Privacy Policy page header confirmed visible
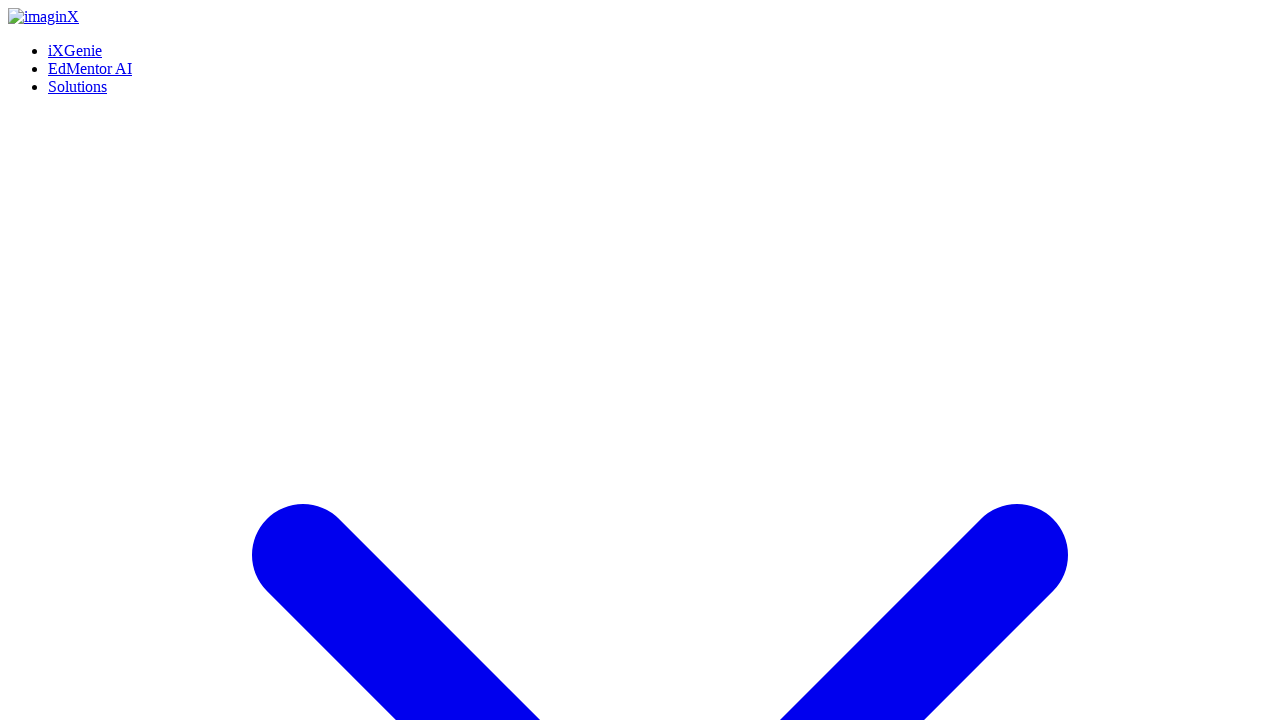

Navigated back to EdMentor AI page
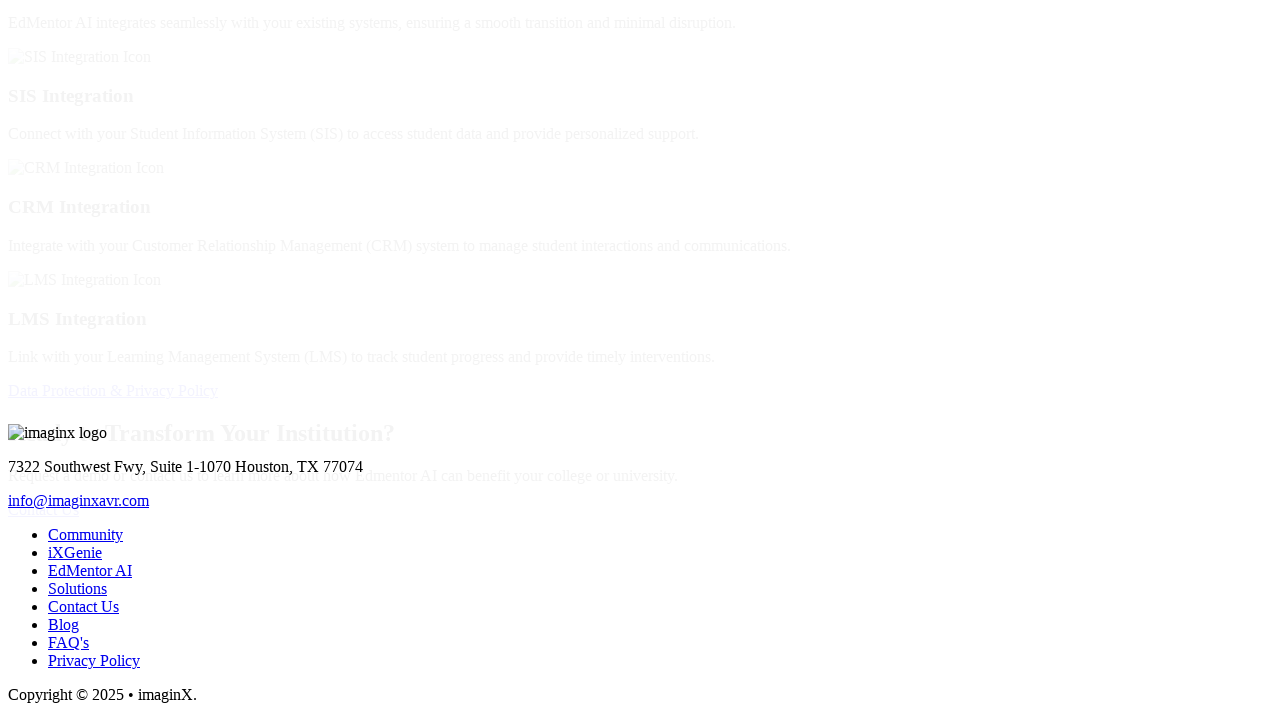

EdMentor AI page load state confirmed after navigation back
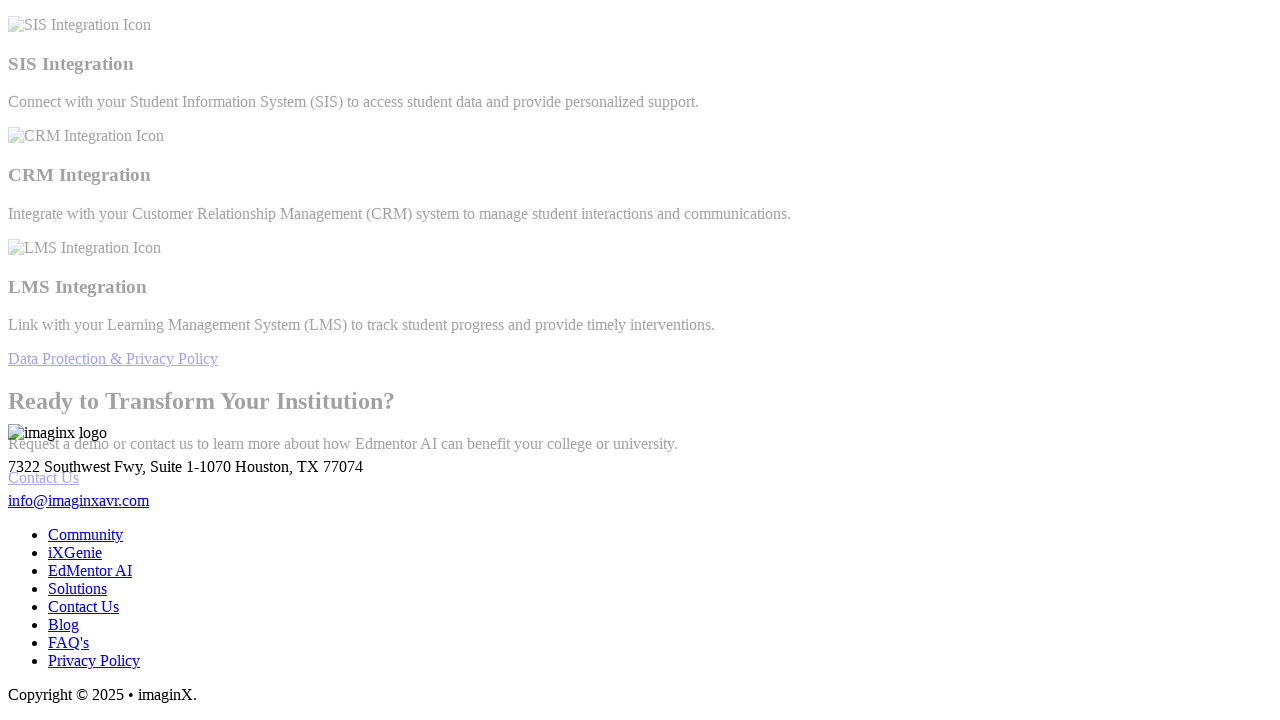

Waited 1 second for page to fully render
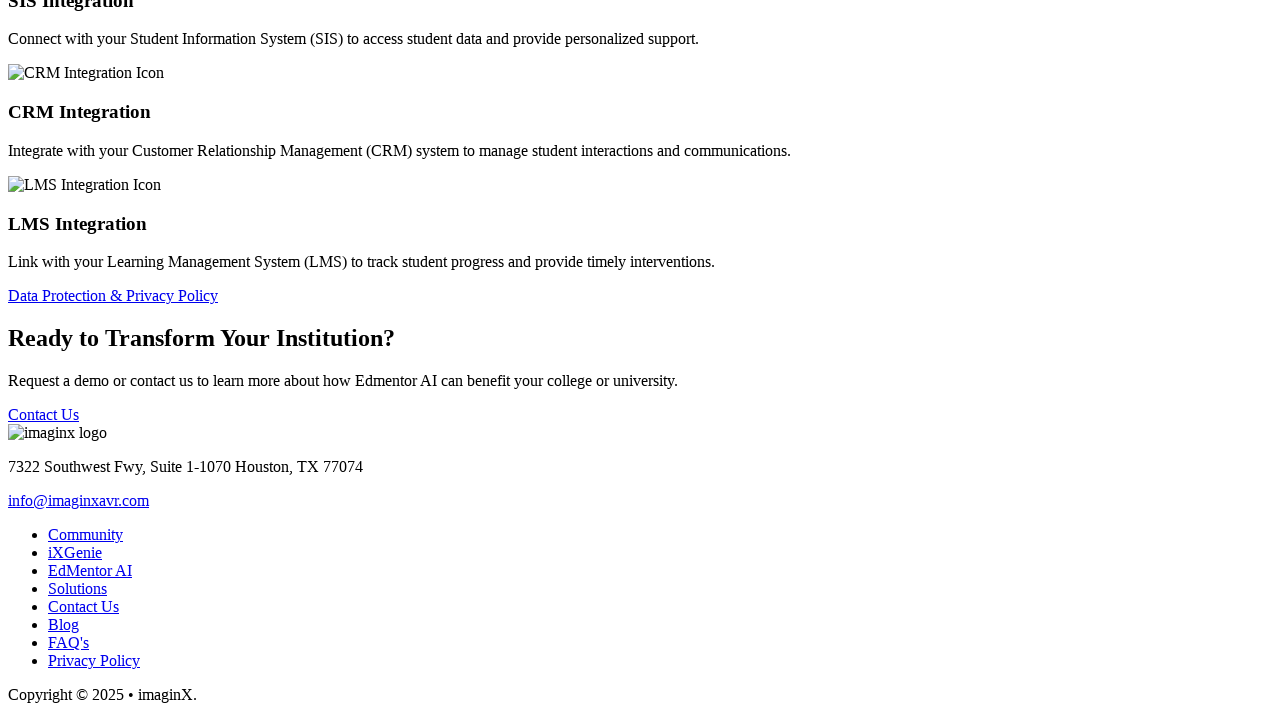

Located Contact Us button
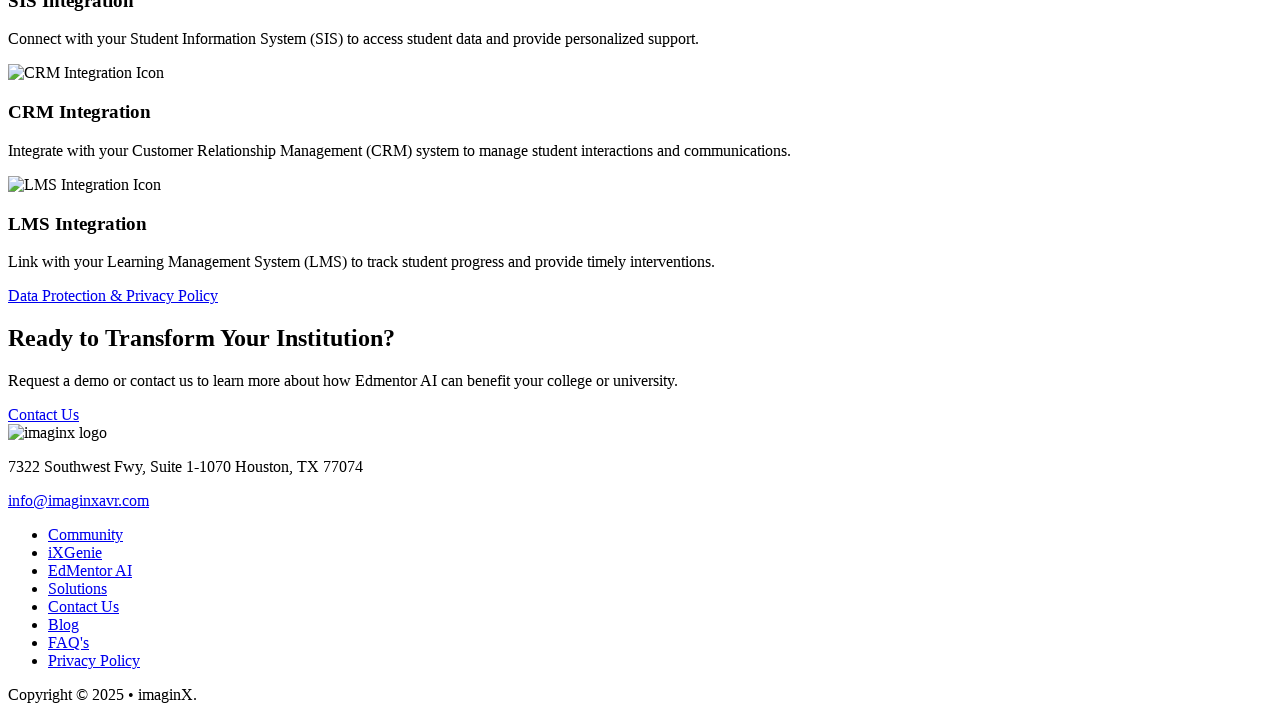

Scrolled Contact Us button into view
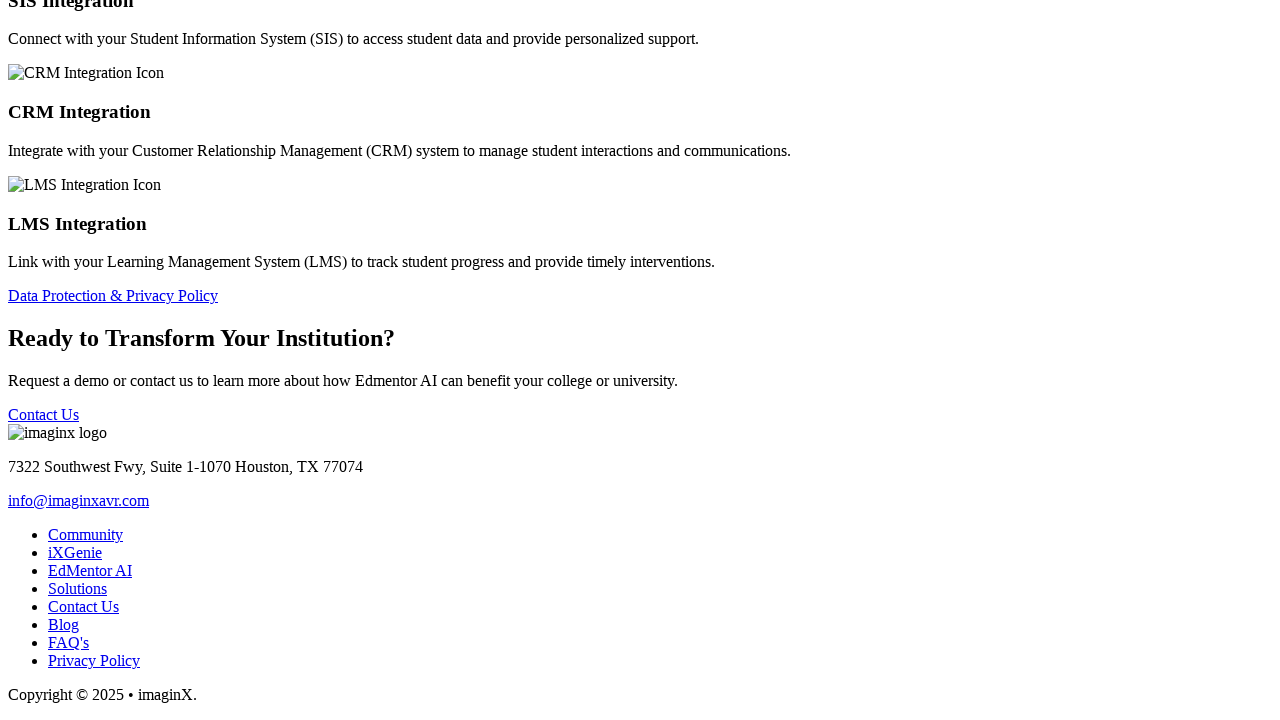

Hovered over Contact Us button at (44, 415) on xpath=//a[normalize-space()='Contact Us' and contains(@class,'bg-xgreen')]
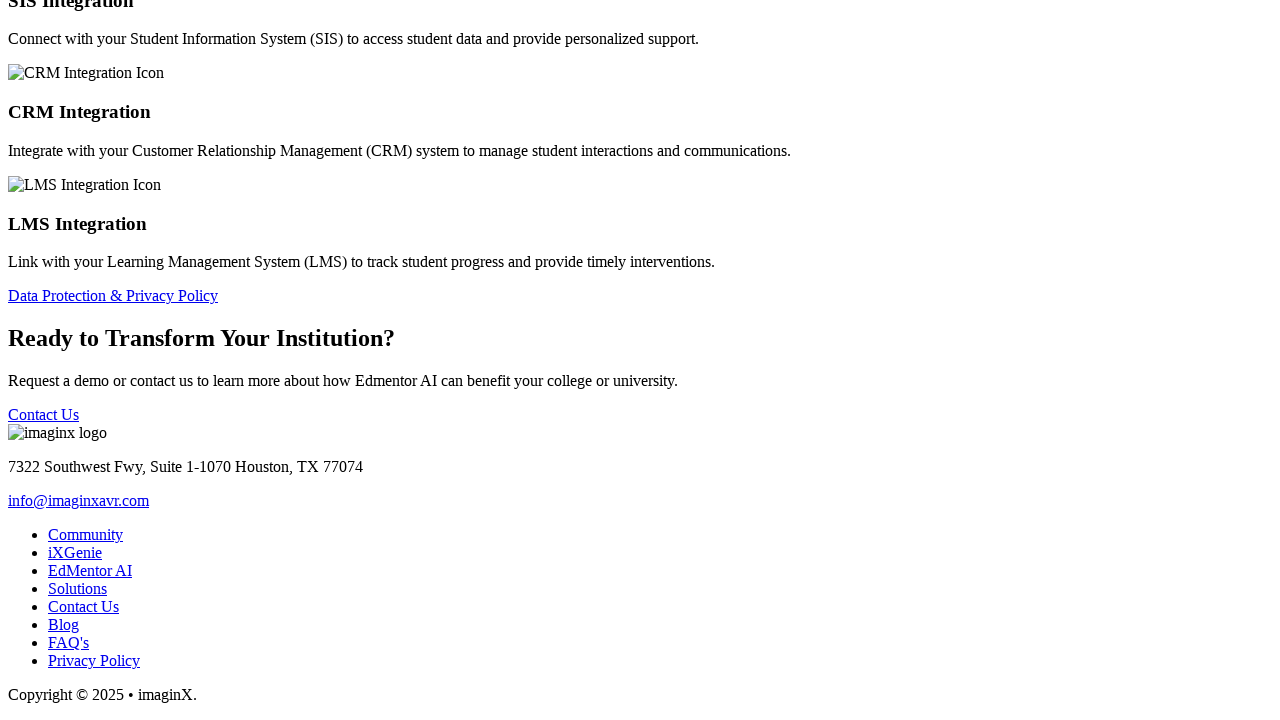

Clicked Contact Us button at (44, 415) on xpath=//a[normalize-space()='Contact Us' and contains(@class,'bg-xgreen')]
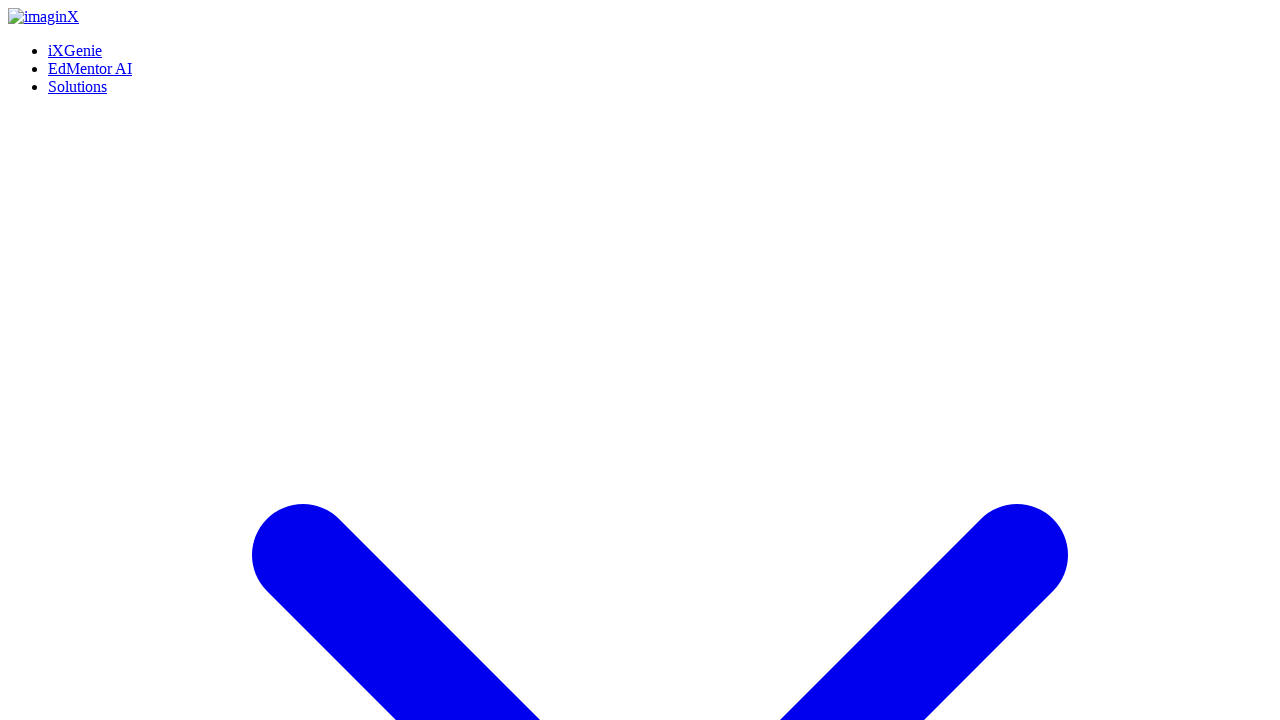

Located Contact Us page header
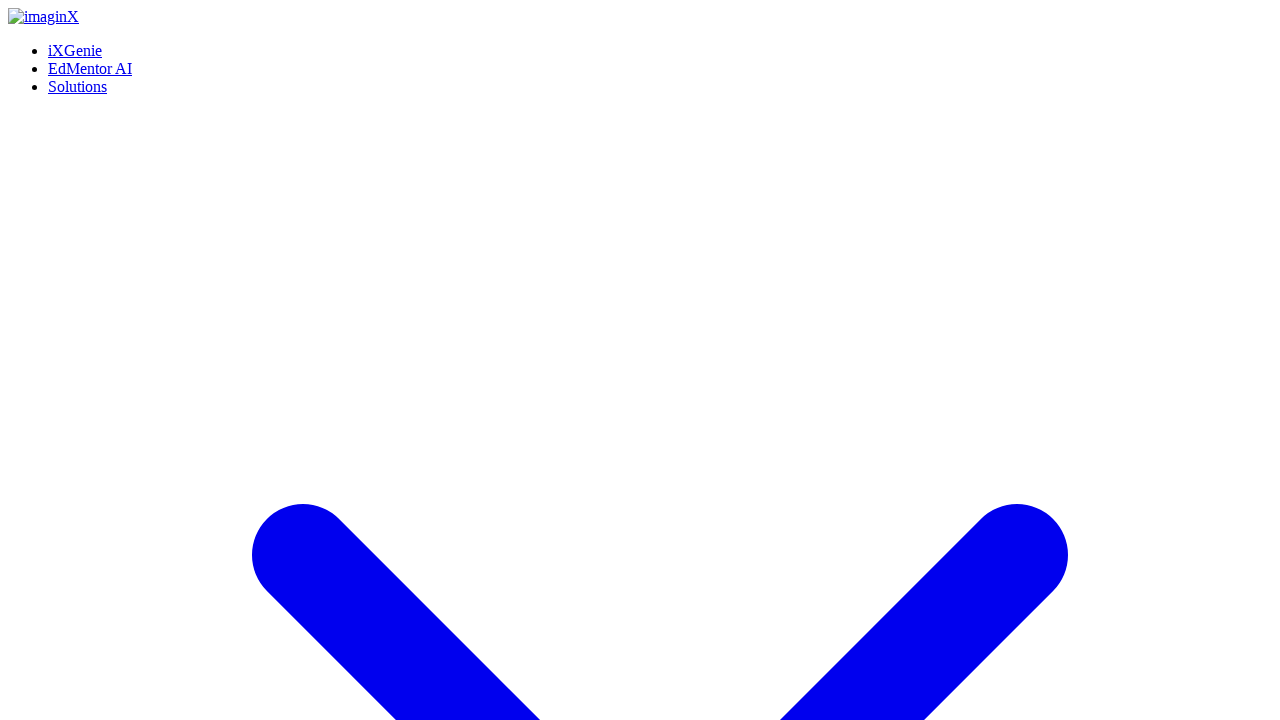

Contact Us page header confirmed visible
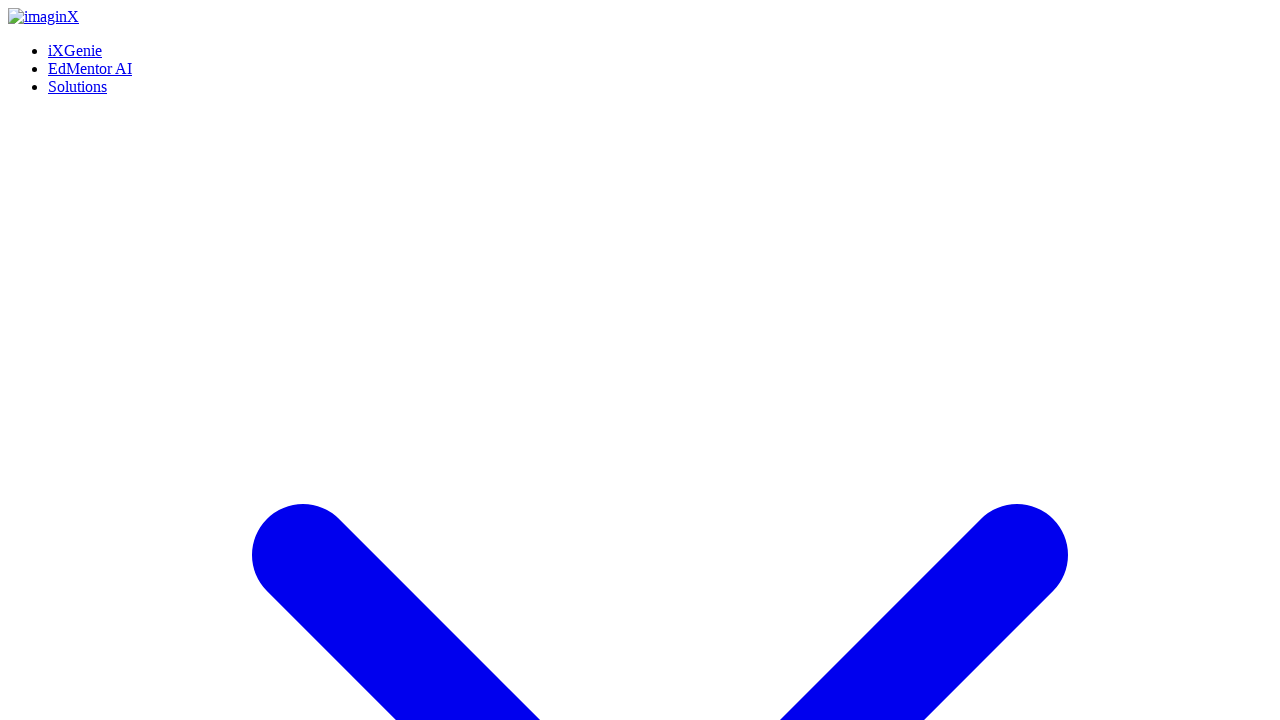

Navigated back to EdMentor AI page
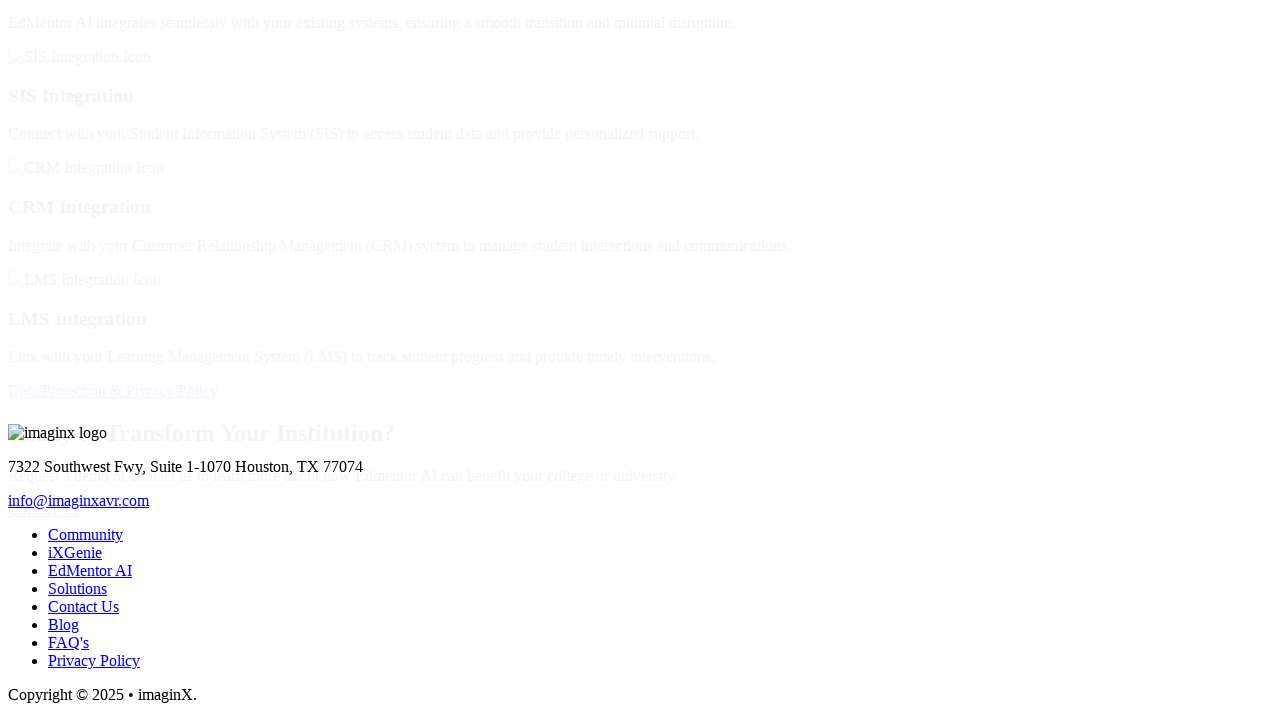

EdMentor AI page load state confirmed after second navigation back
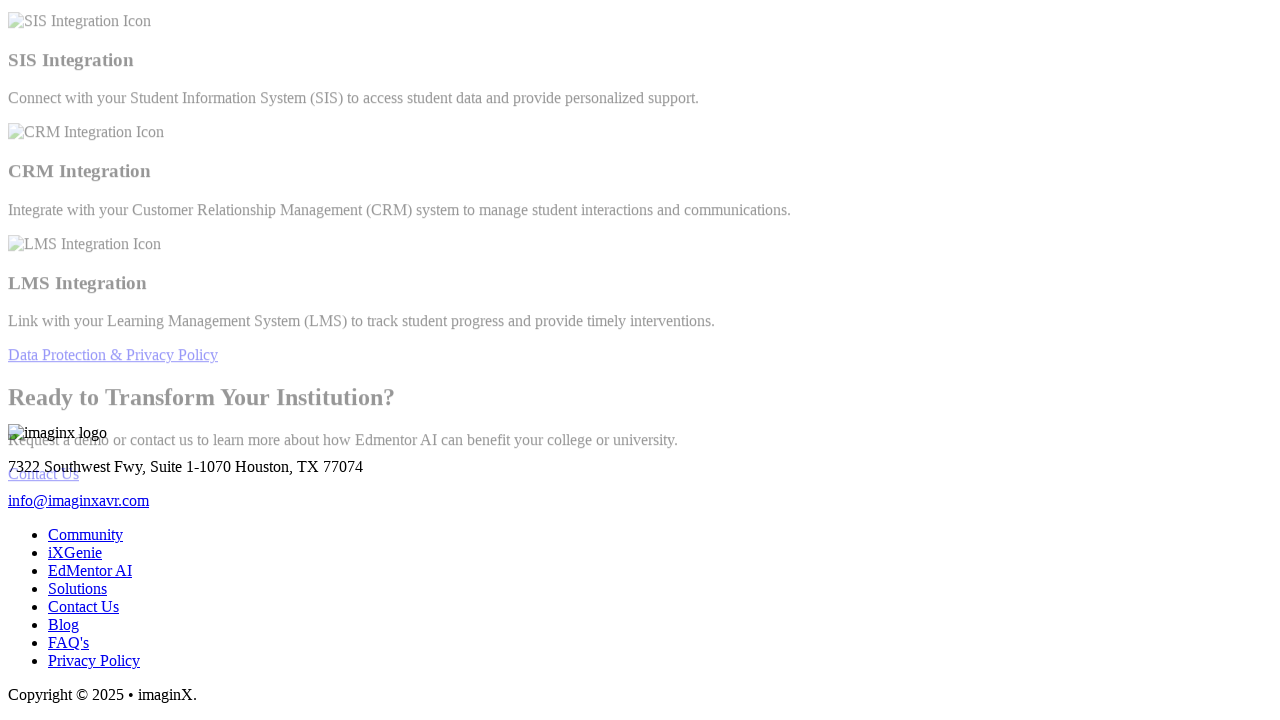

Waited 1 second for page to fully render
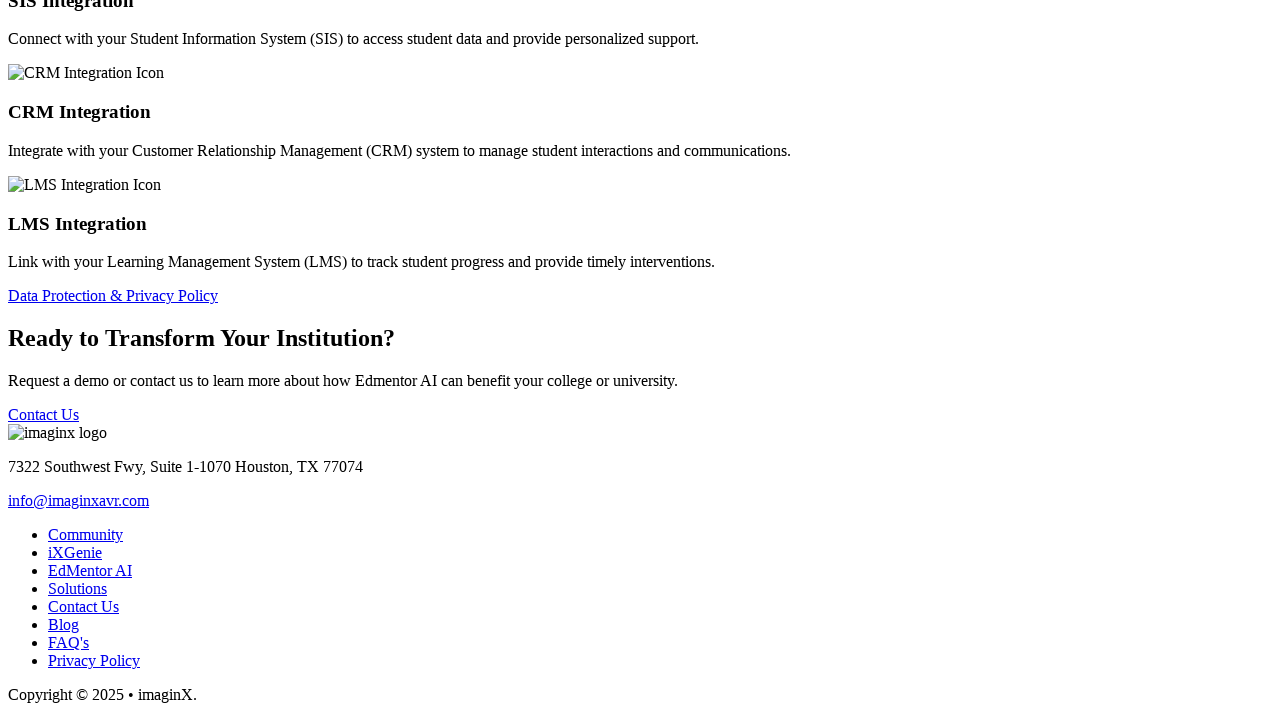

Scrolled to top of EdMentor AI page
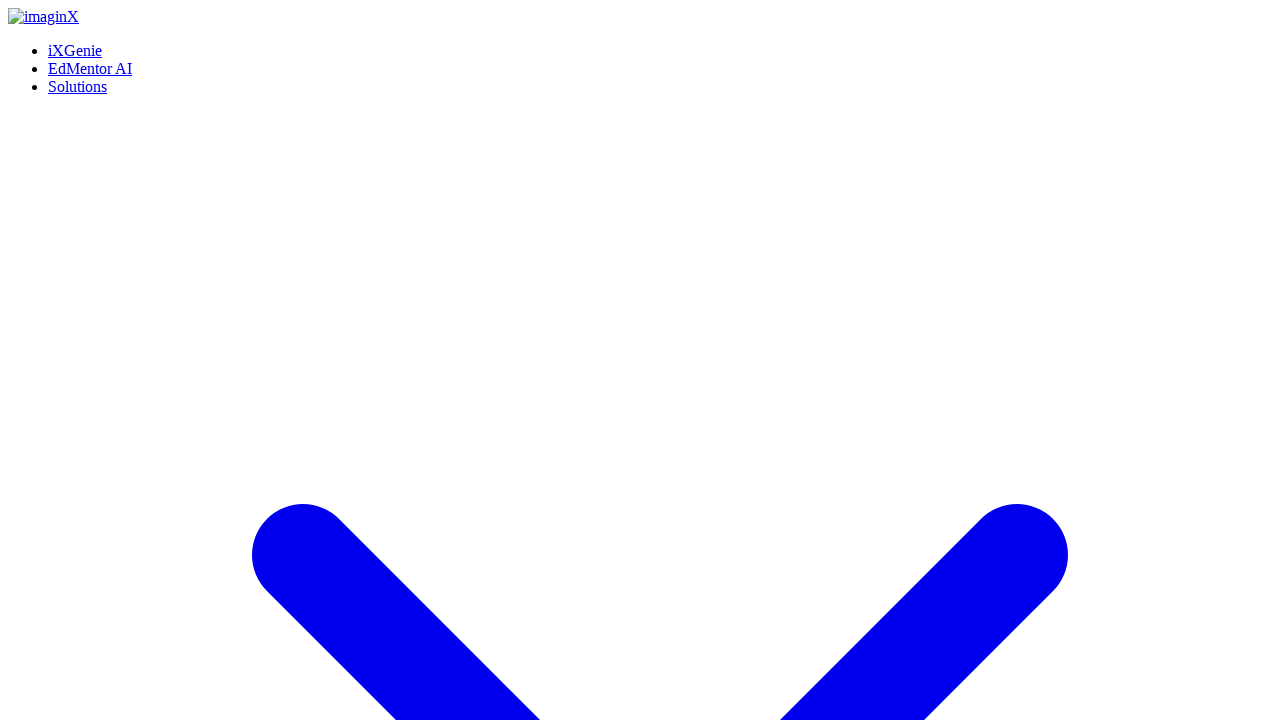

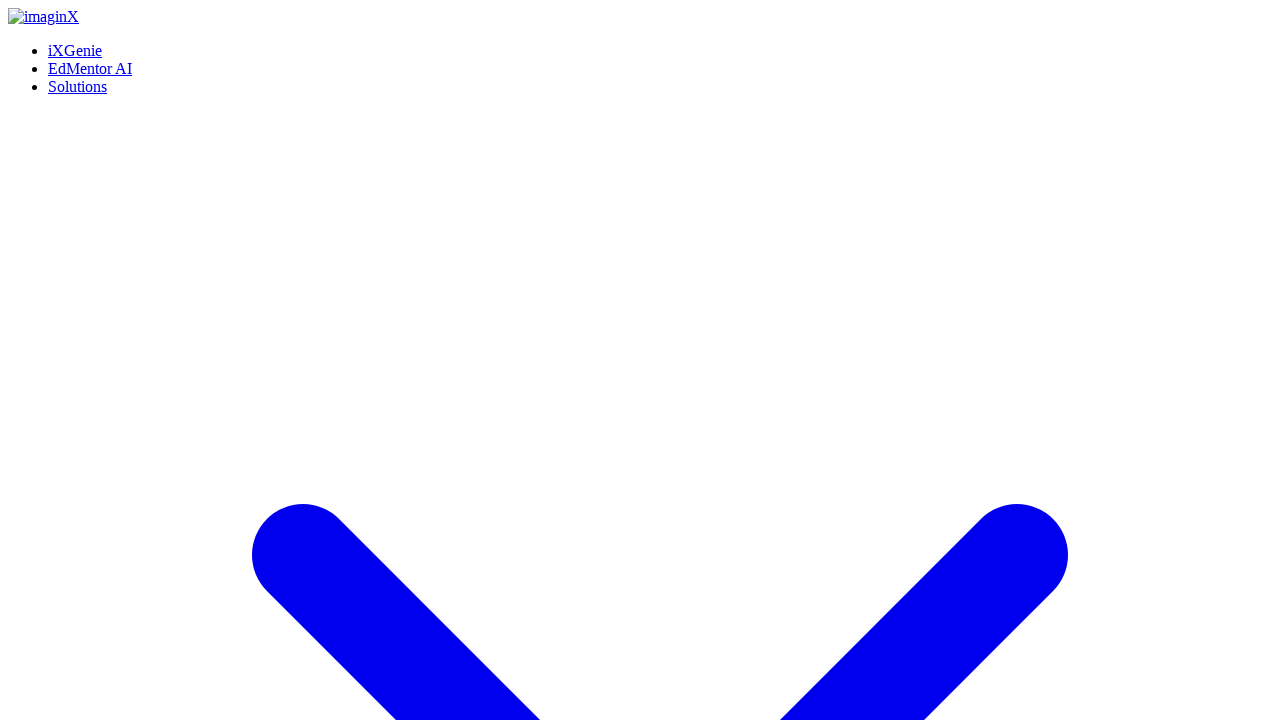